Navigates through multiple pages of quotes website by clicking the "Next" button until no more pages are available

Starting URL: https://quotes.toscrape.com/page/1/

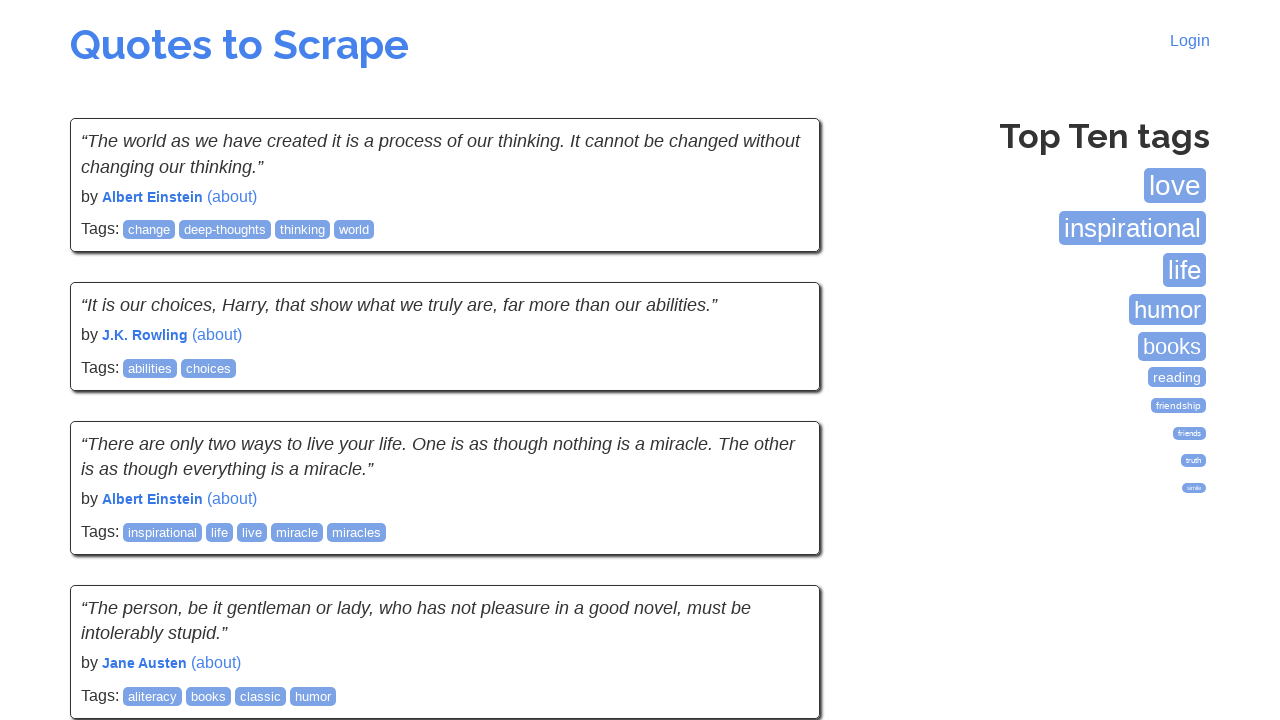

Waited for quotes to load on the page
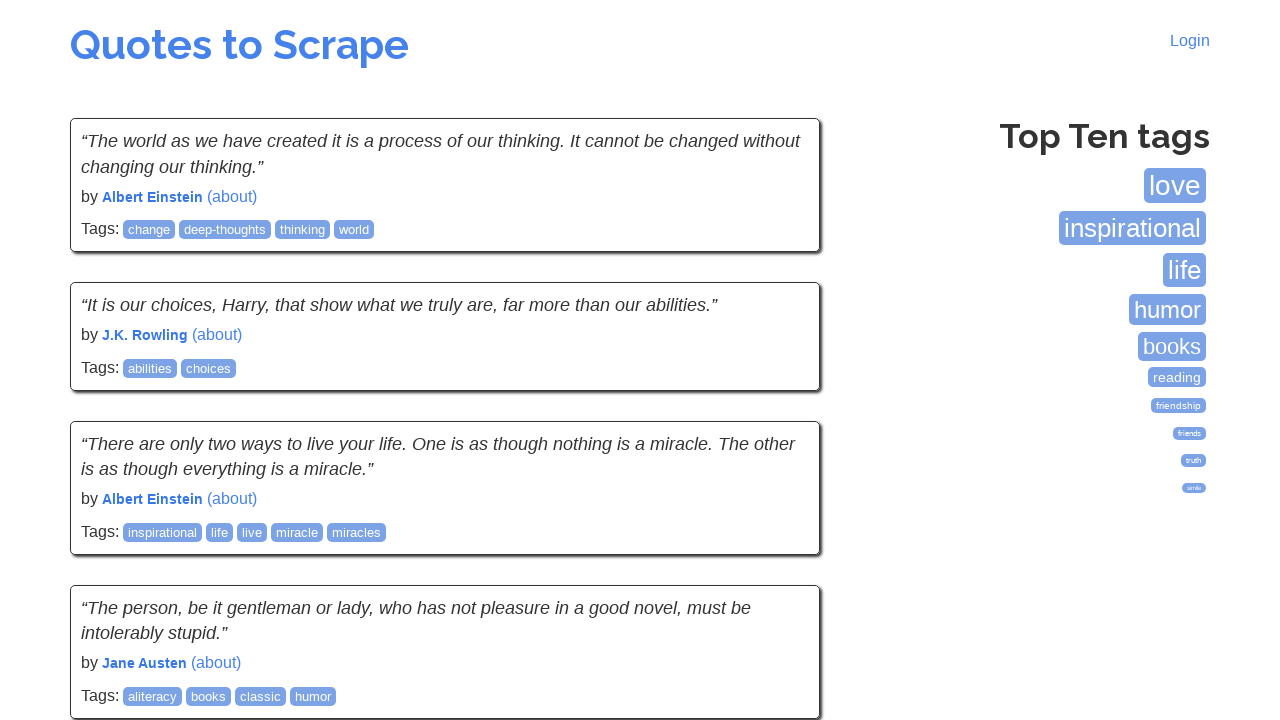

Queried for Next button existence
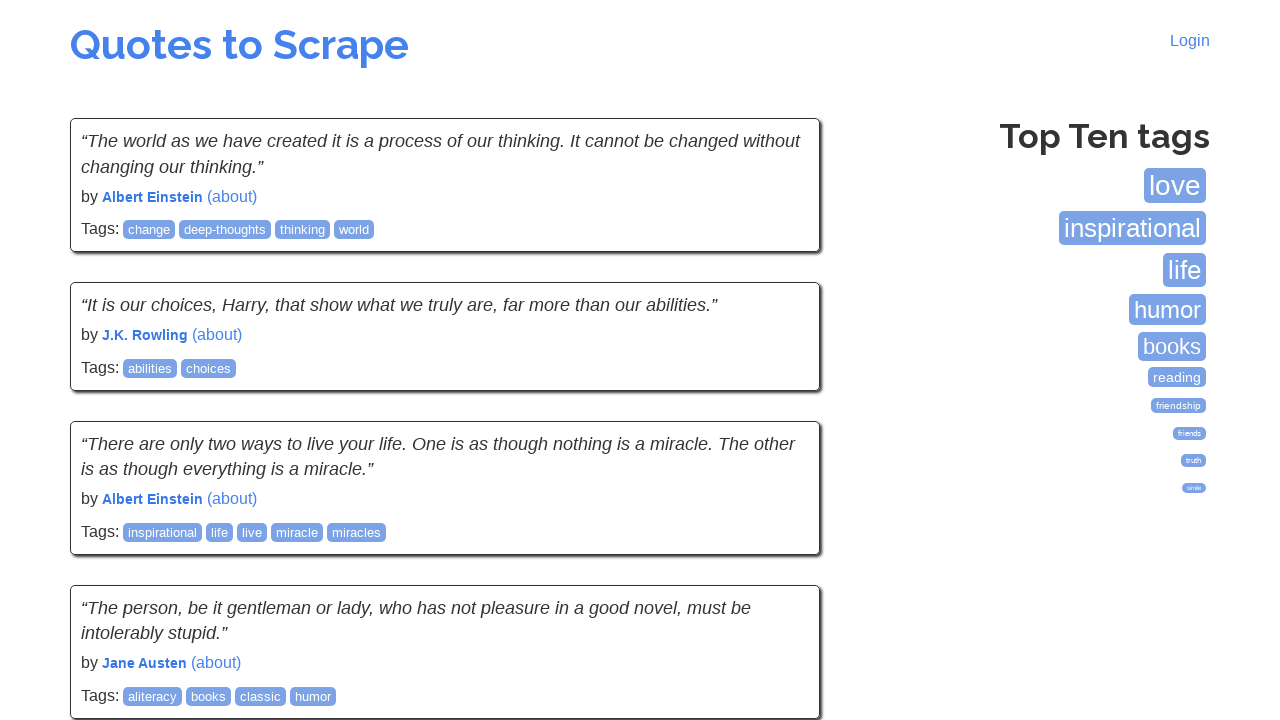

Clicked the Next button to navigate to the next page at (778, 542) on .next a
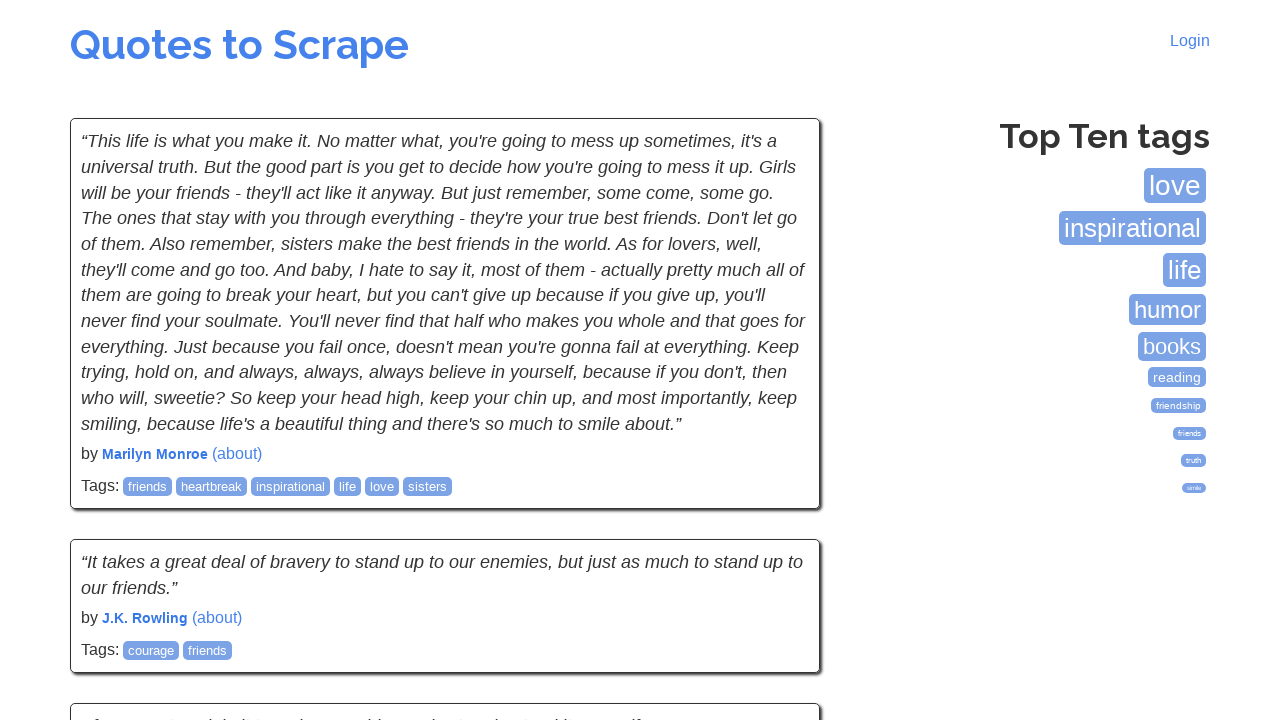

Waited for the next page to load (networkidle)
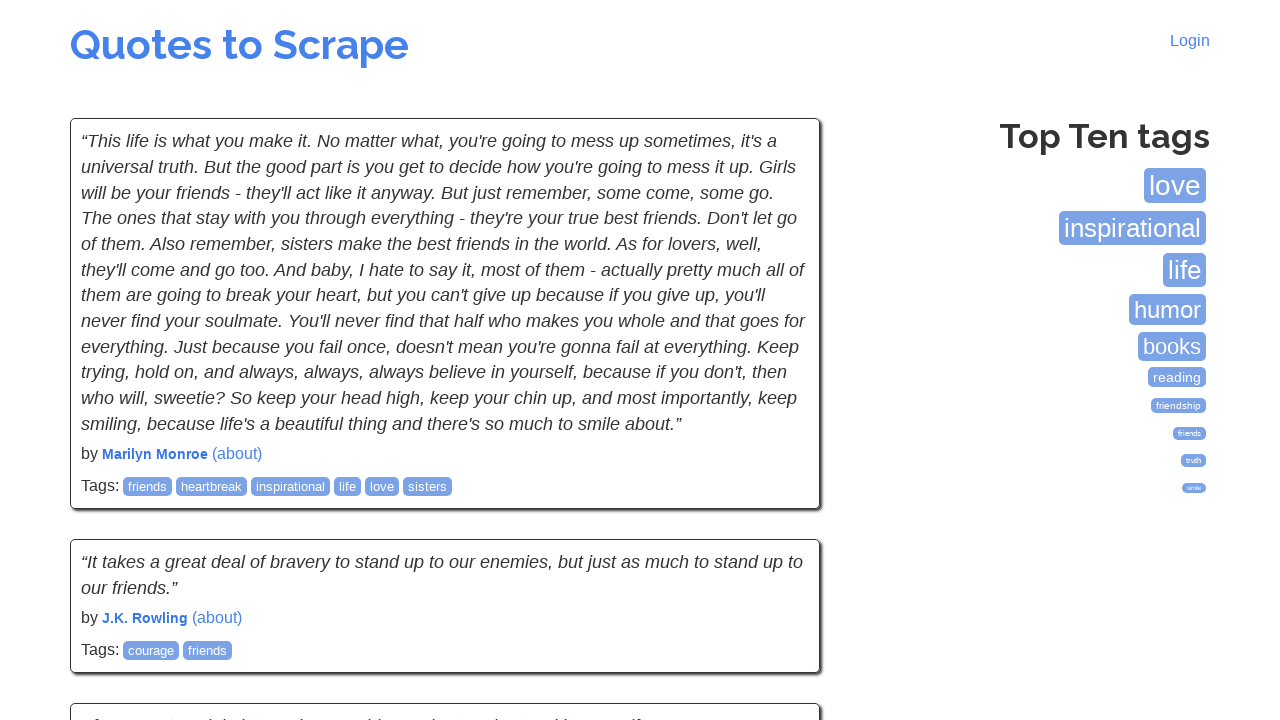

Waited for quotes to load on the page
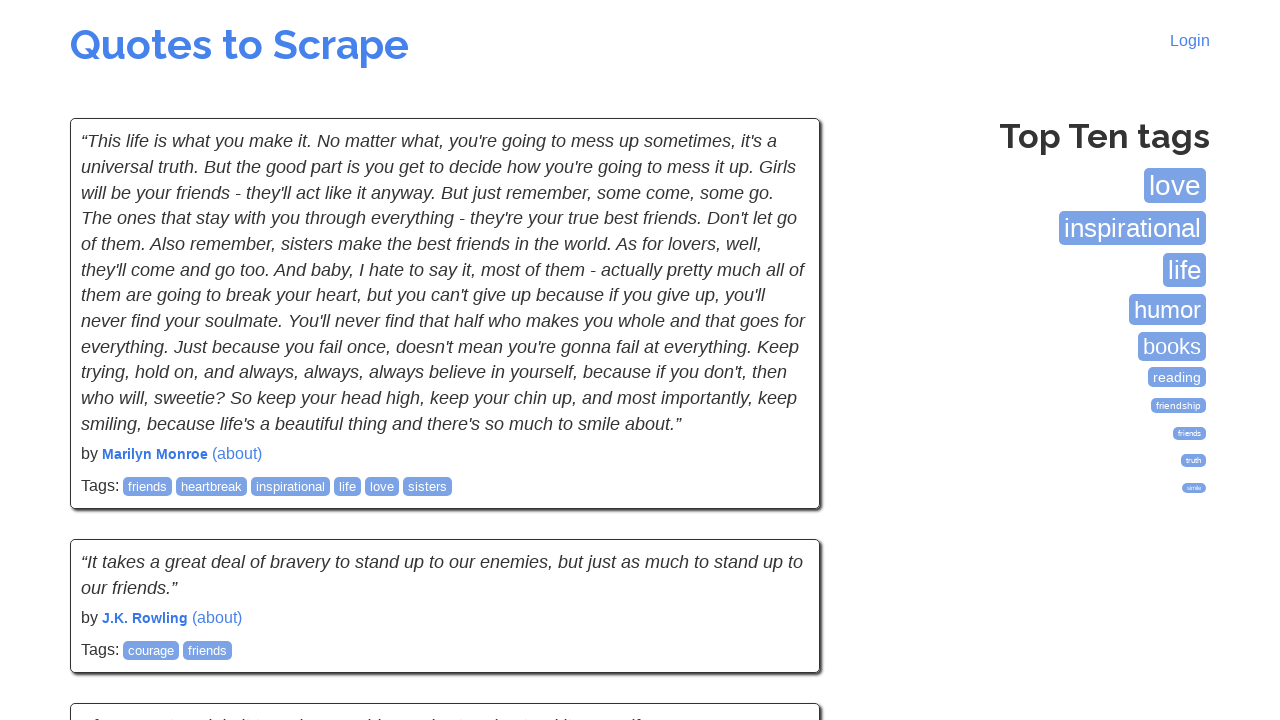

Queried for Next button existence
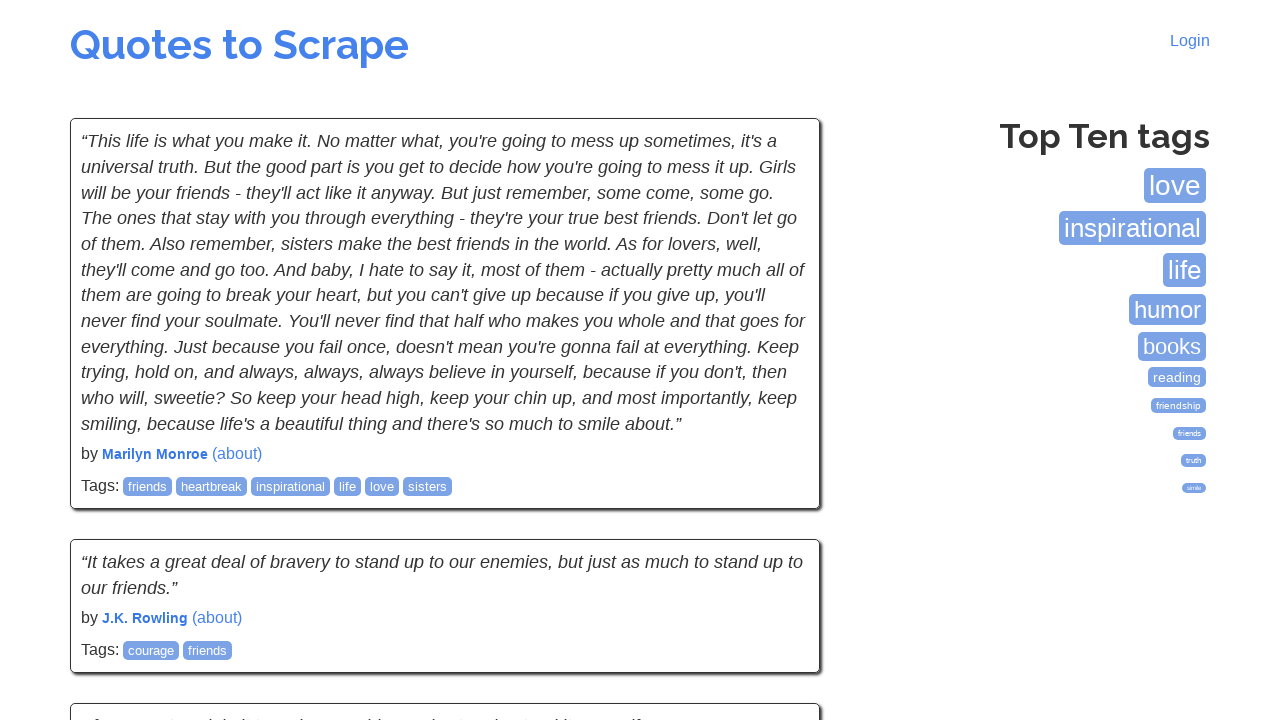

Clicked the Next button to navigate to the next page at (778, 542) on .next a
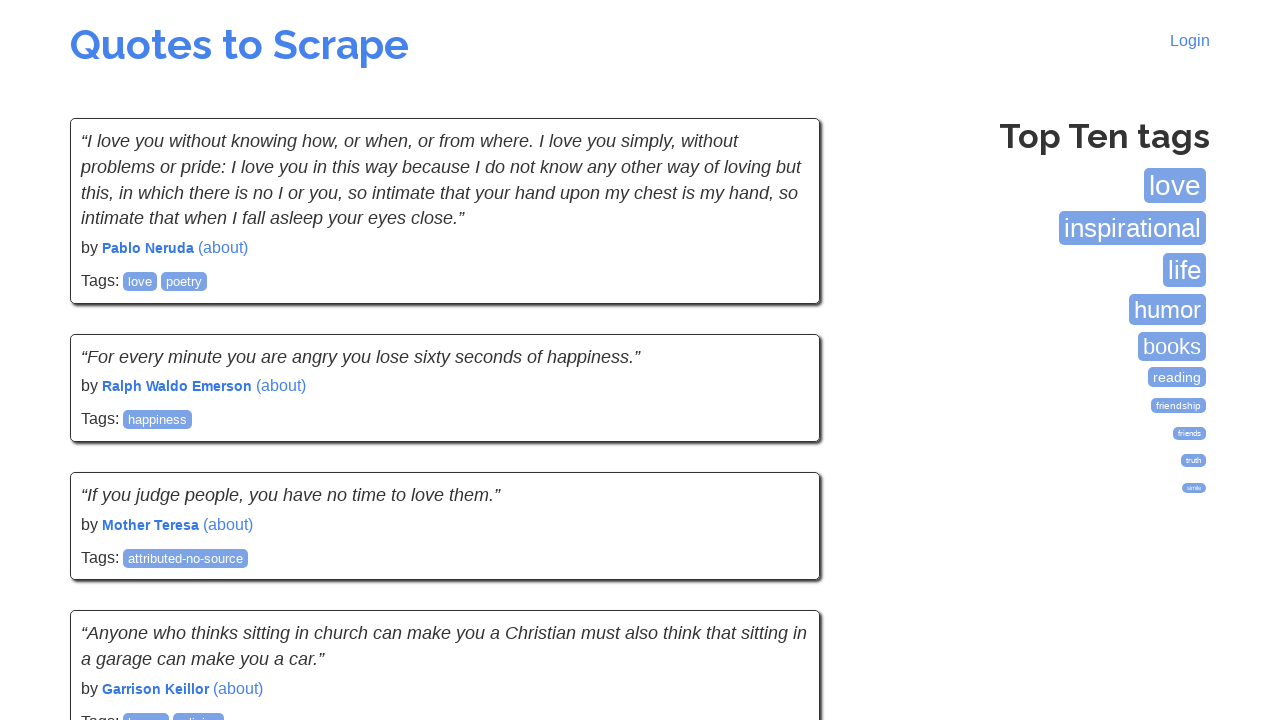

Waited for the next page to load (networkidle)
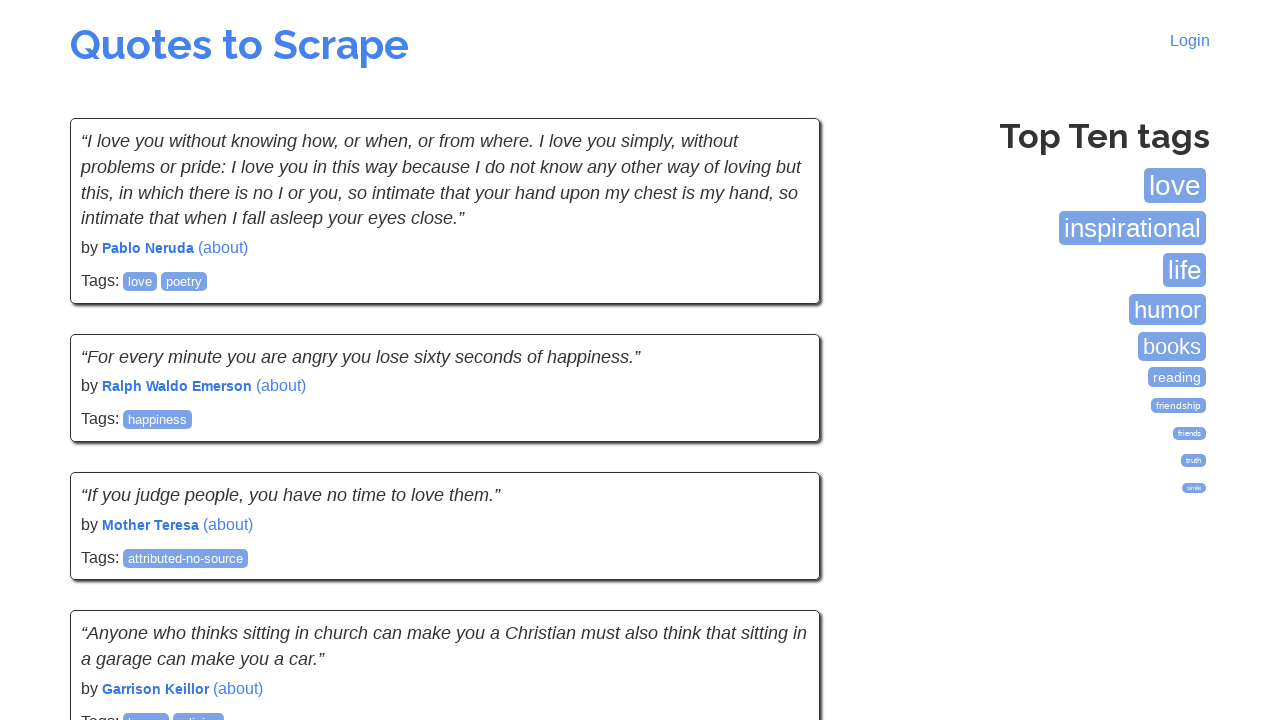

Waited for quotes to load on the page
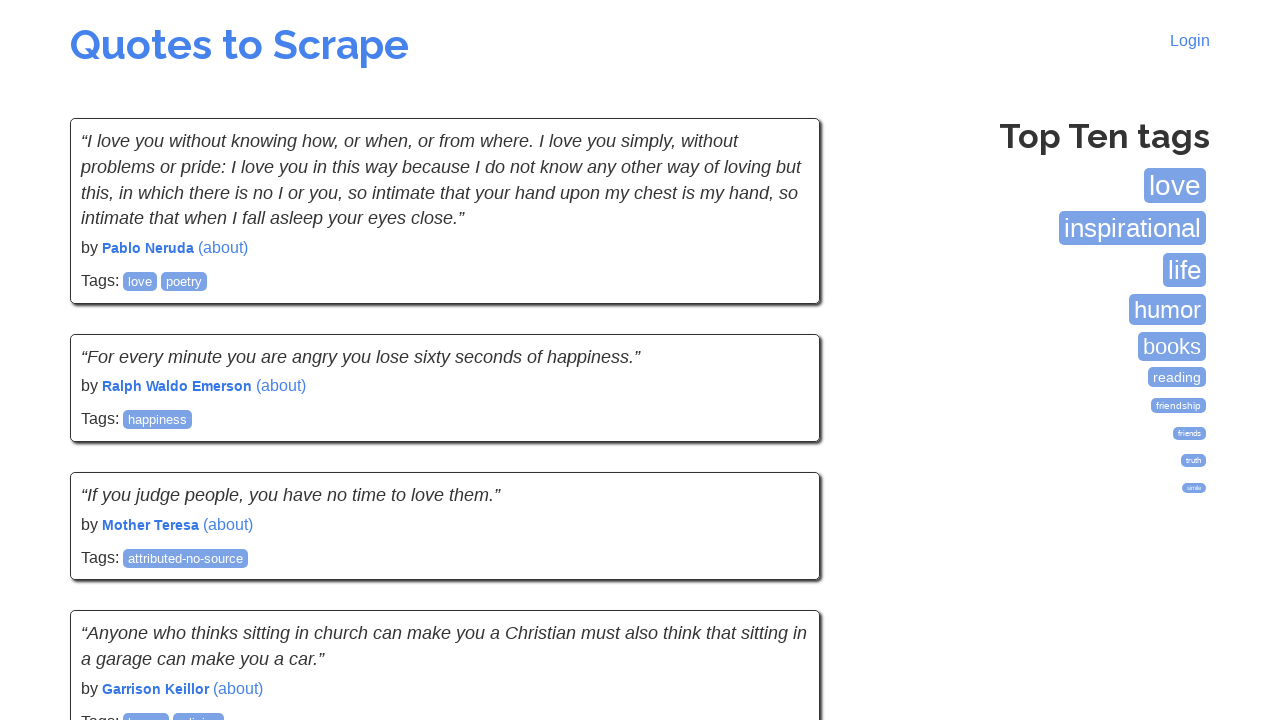

Queried for Next button existence
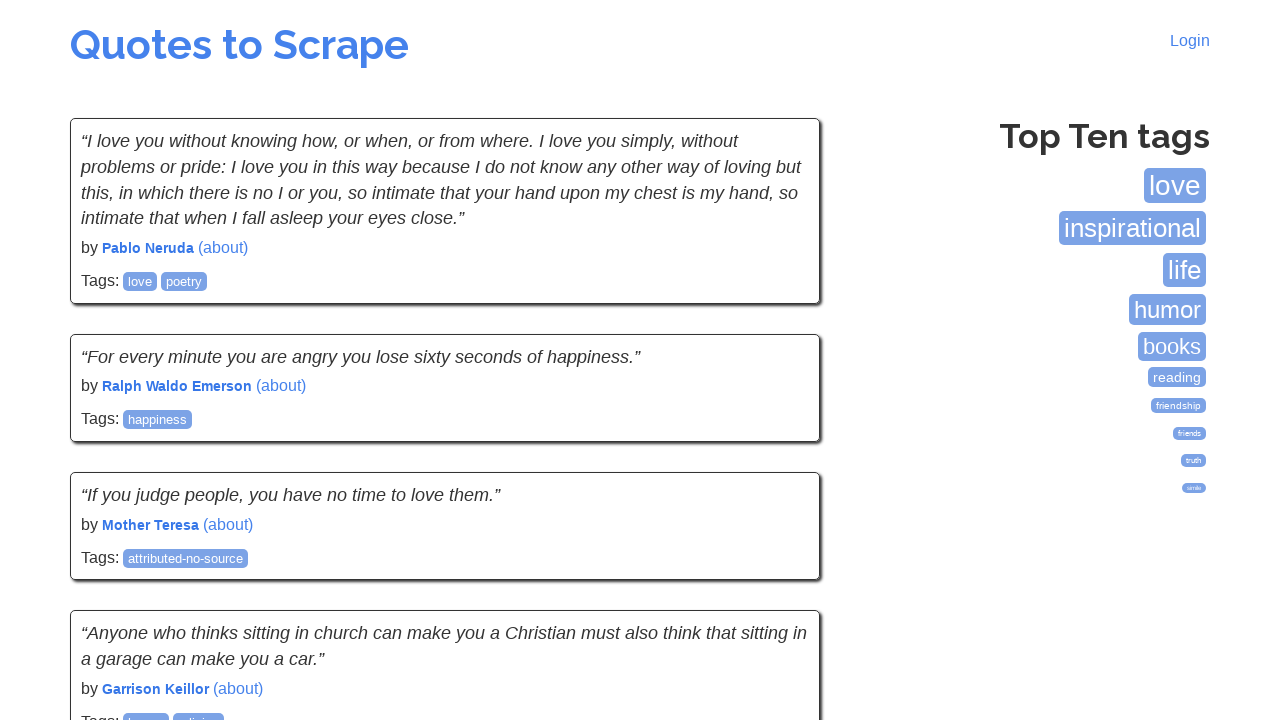

Clicked the Next button to navigate to the next page at (778, 542) on .next a
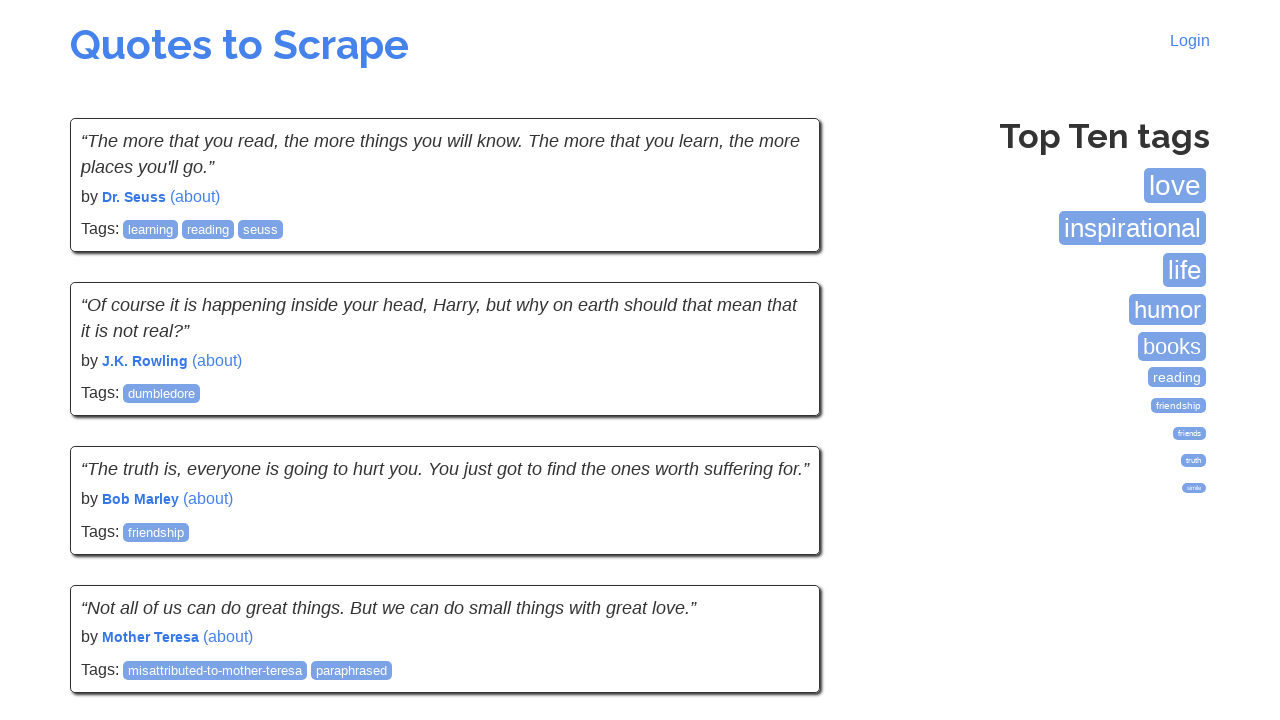

Waited for the next page to load (networkidle)
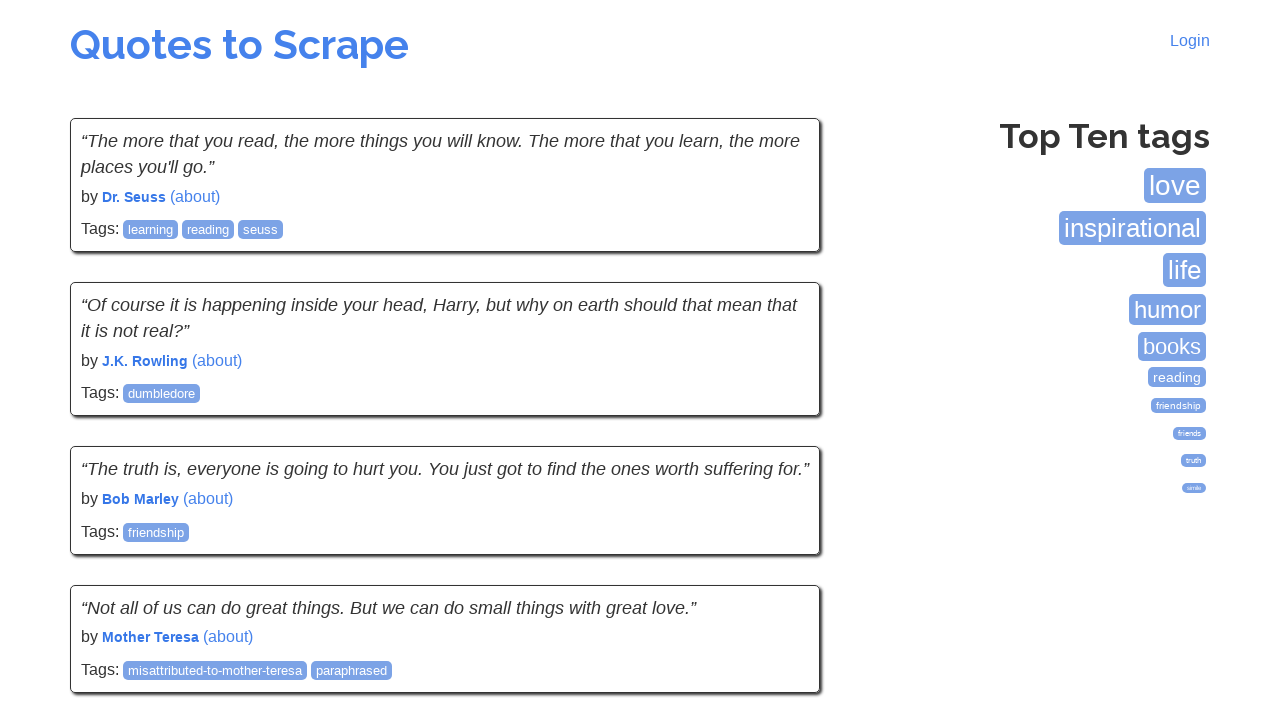

Waited for quotes to load on the page
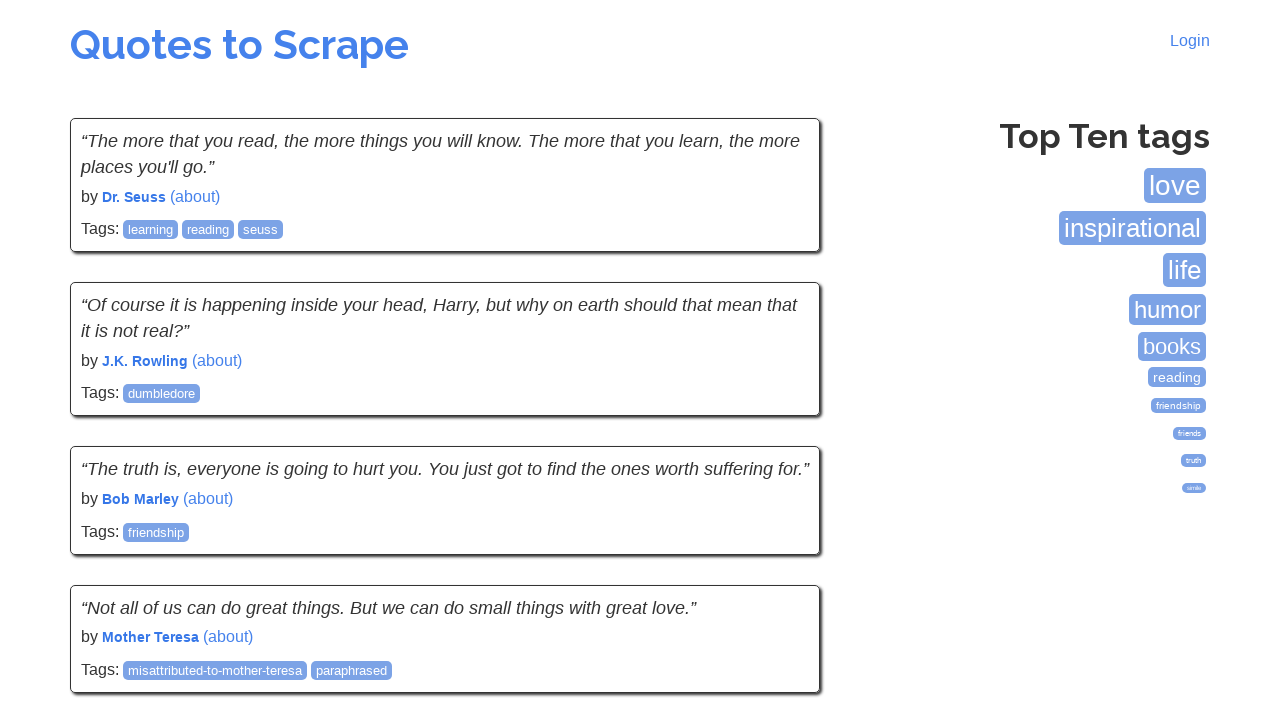

Queried for Next button existence
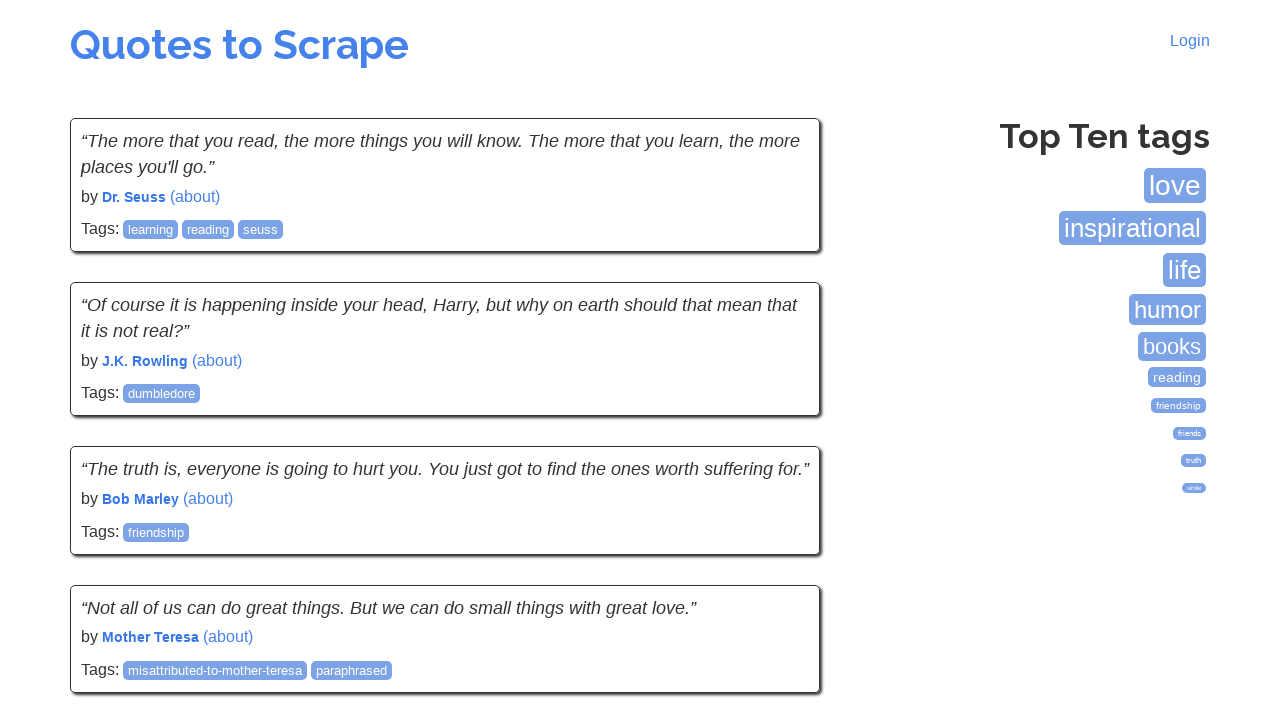

Clicked the Next button to navigate to the next page at (778, 542) on .next a
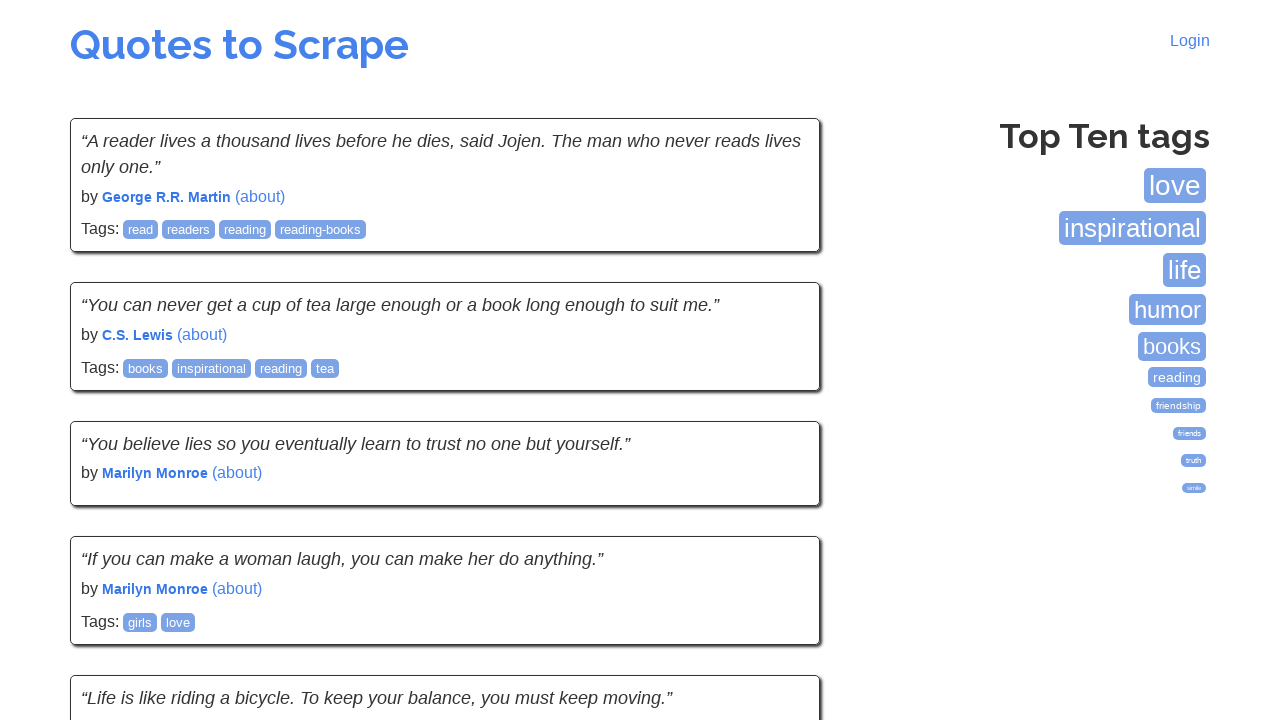

Waited for the next page to load (networkidle)
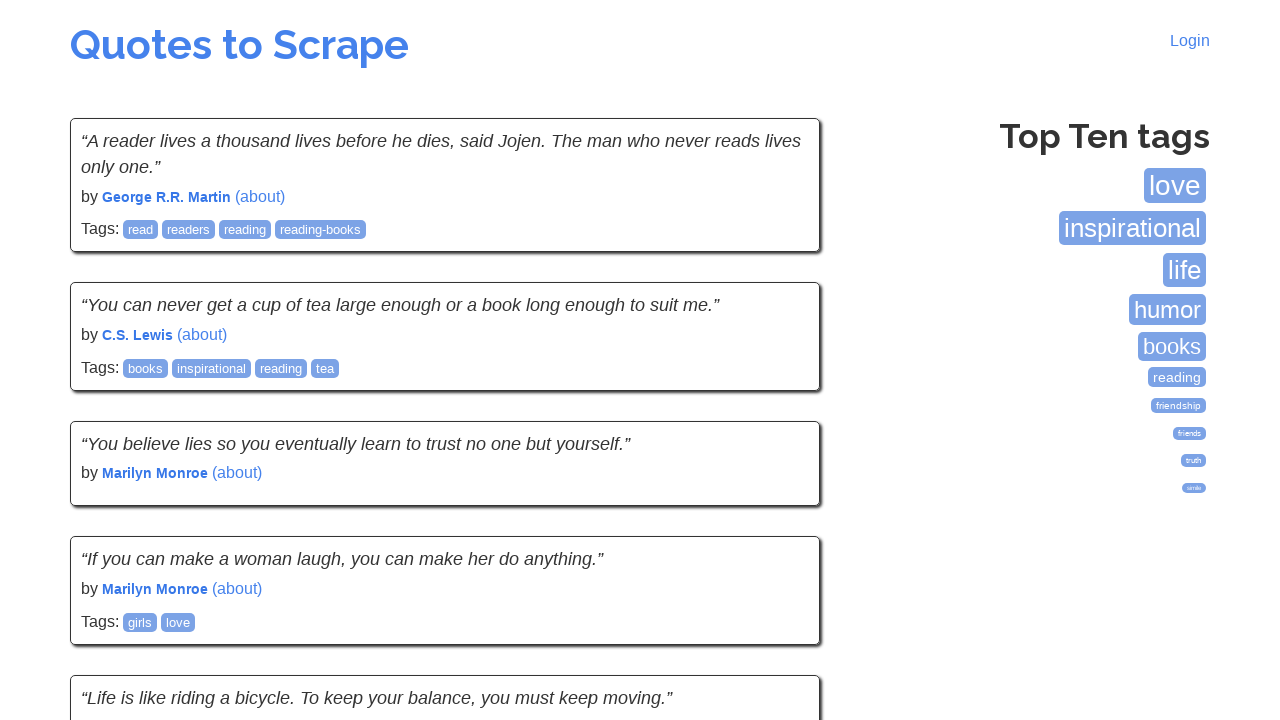

Waited for quotes to load on the page
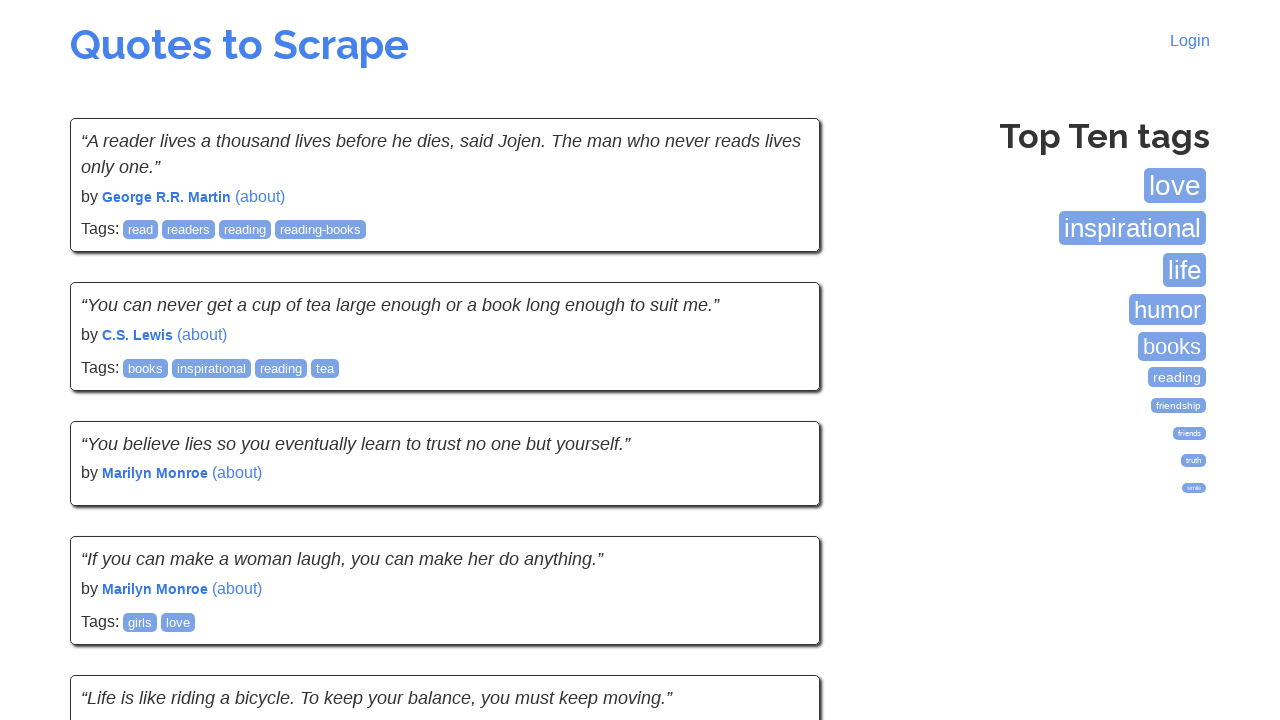

Queried for Next button existence
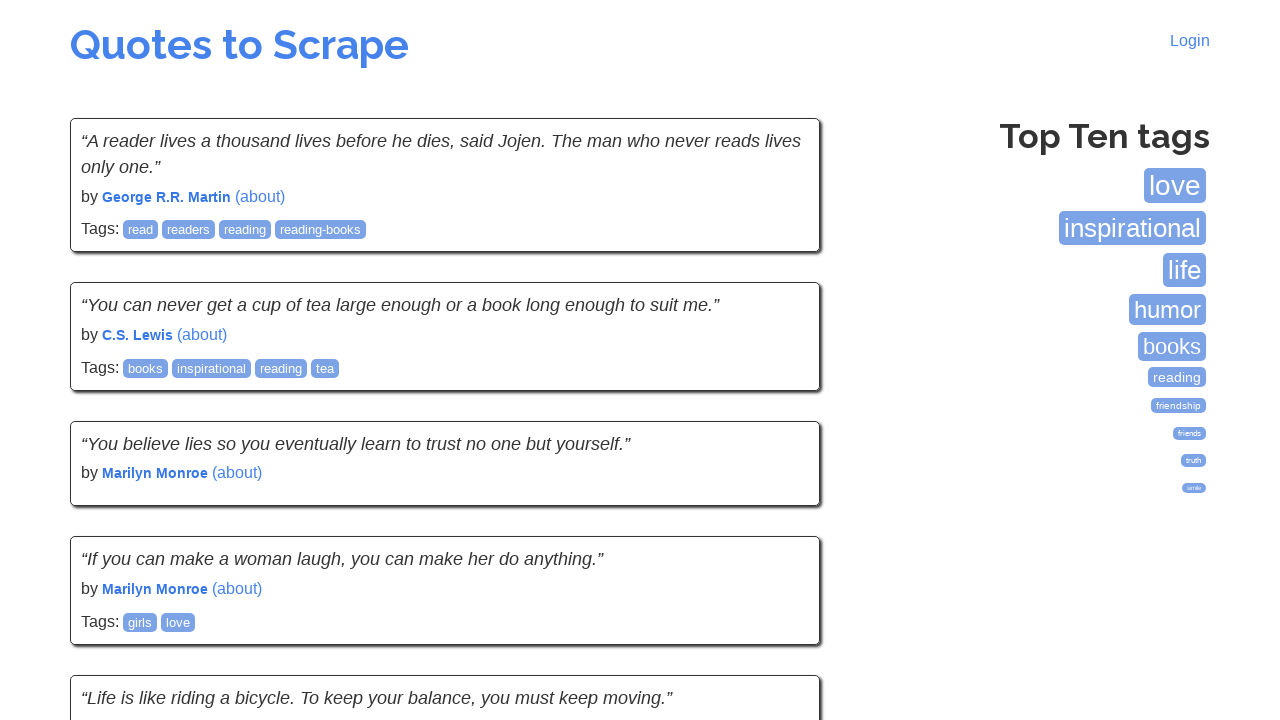

Clicked the Next button to navigate to the next page at (778, 541) on .next a
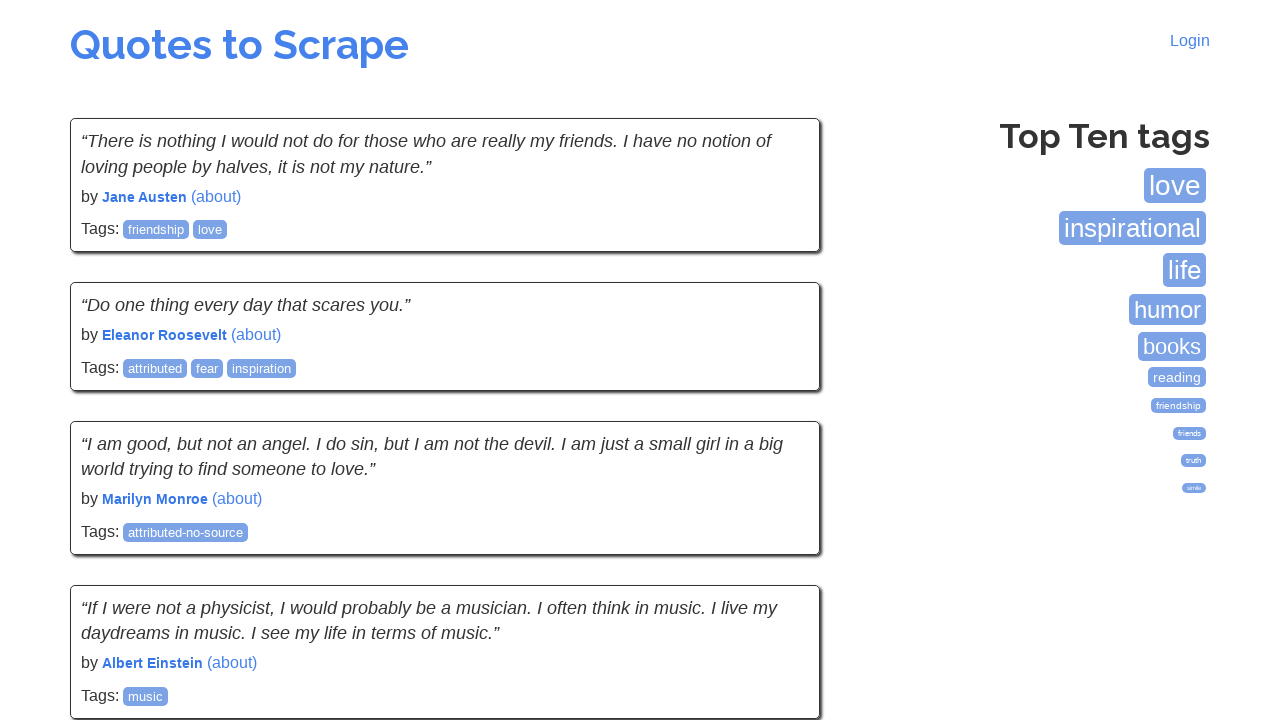

Waited for the next page to load (networkidle)
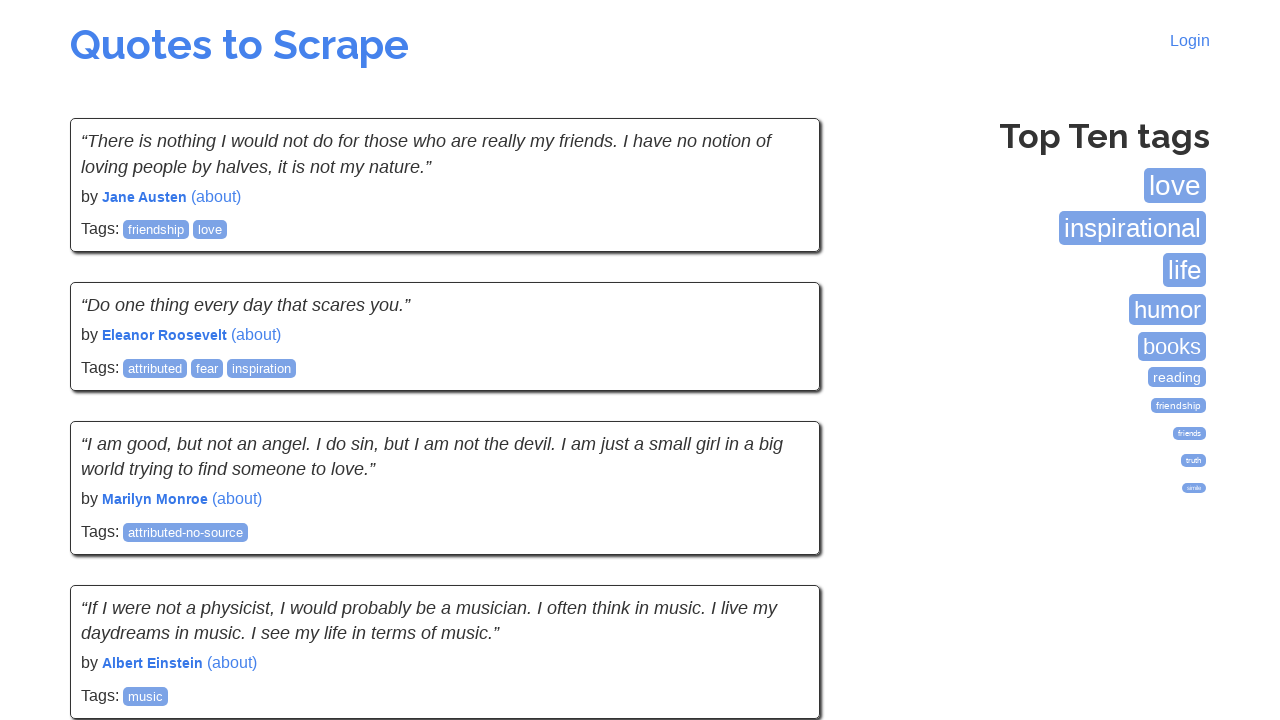

Waited for quotes to load on the page
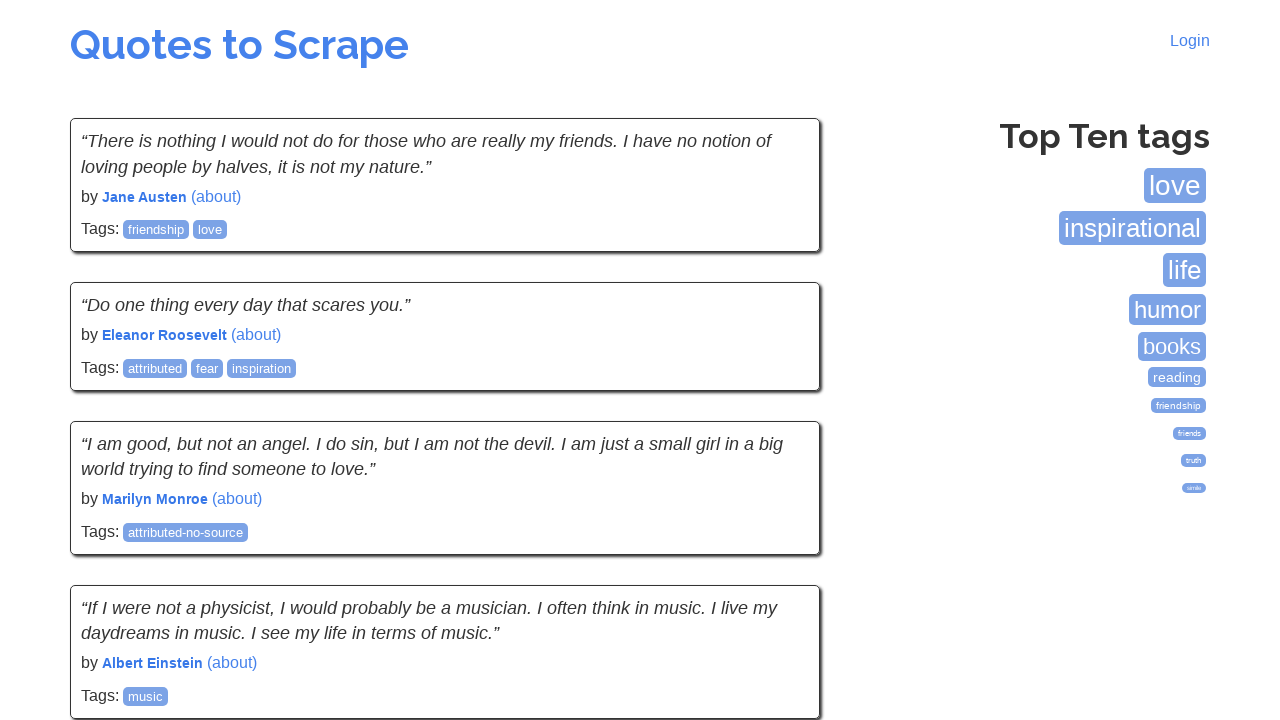

Queried for Next button existence
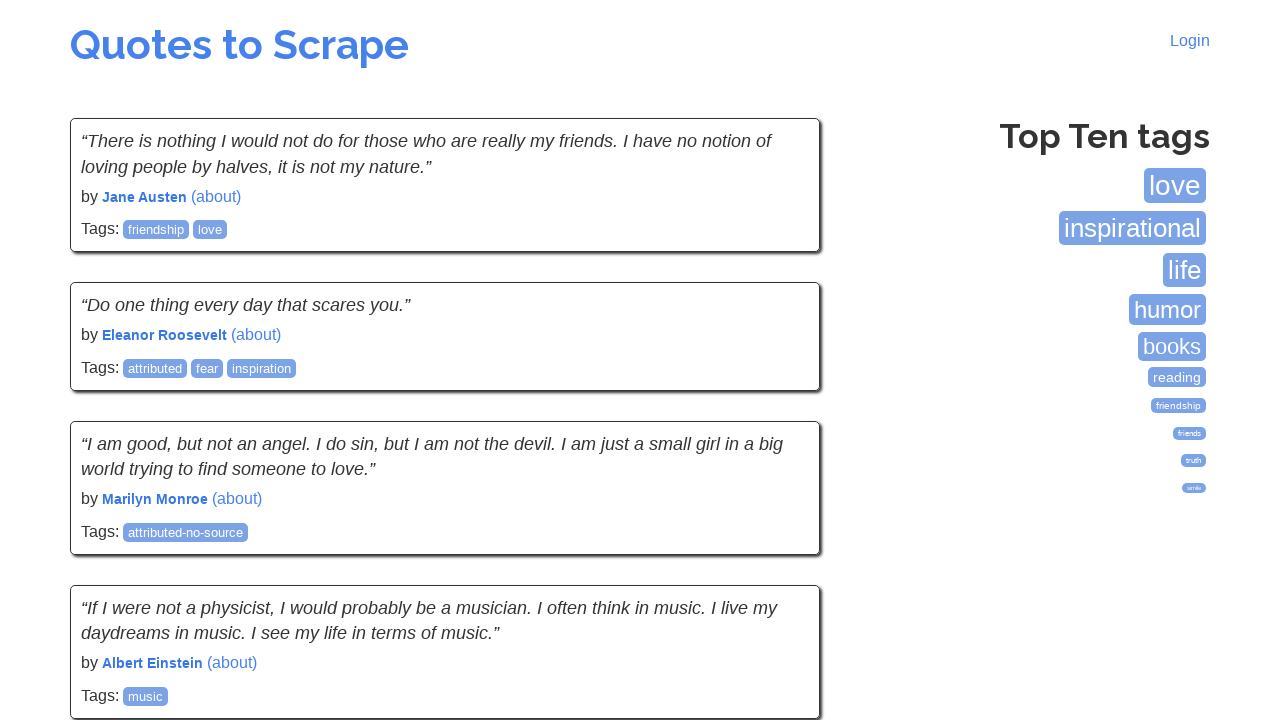

Clicked the Next button to navigate to the next page at (778, 542) on .next a
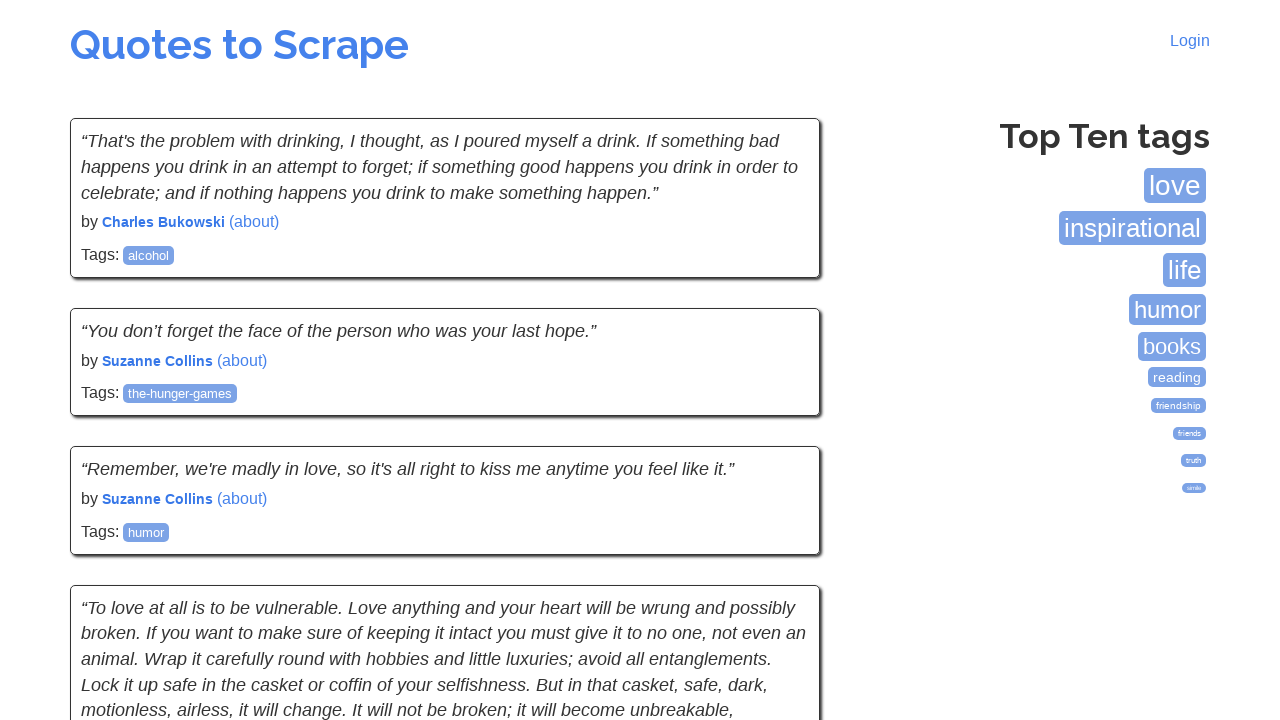

Waited for the next page to load (networkidle)
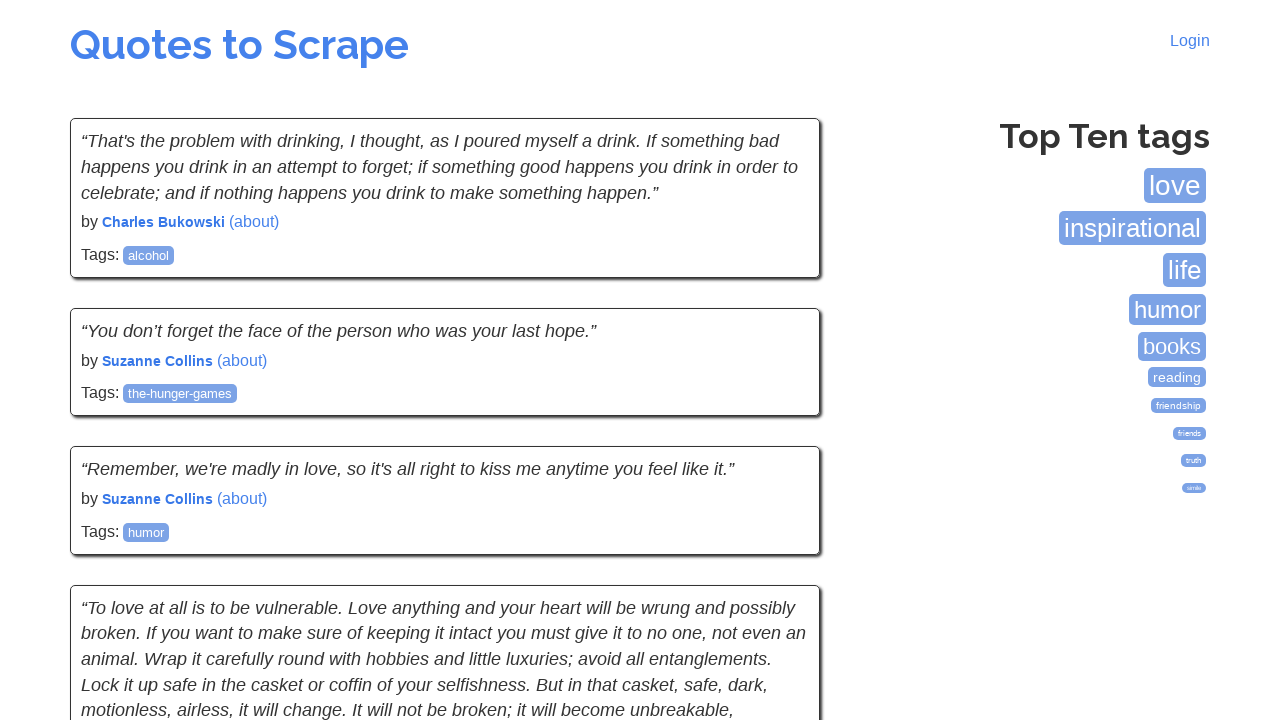

Waited for quotes to load on the page
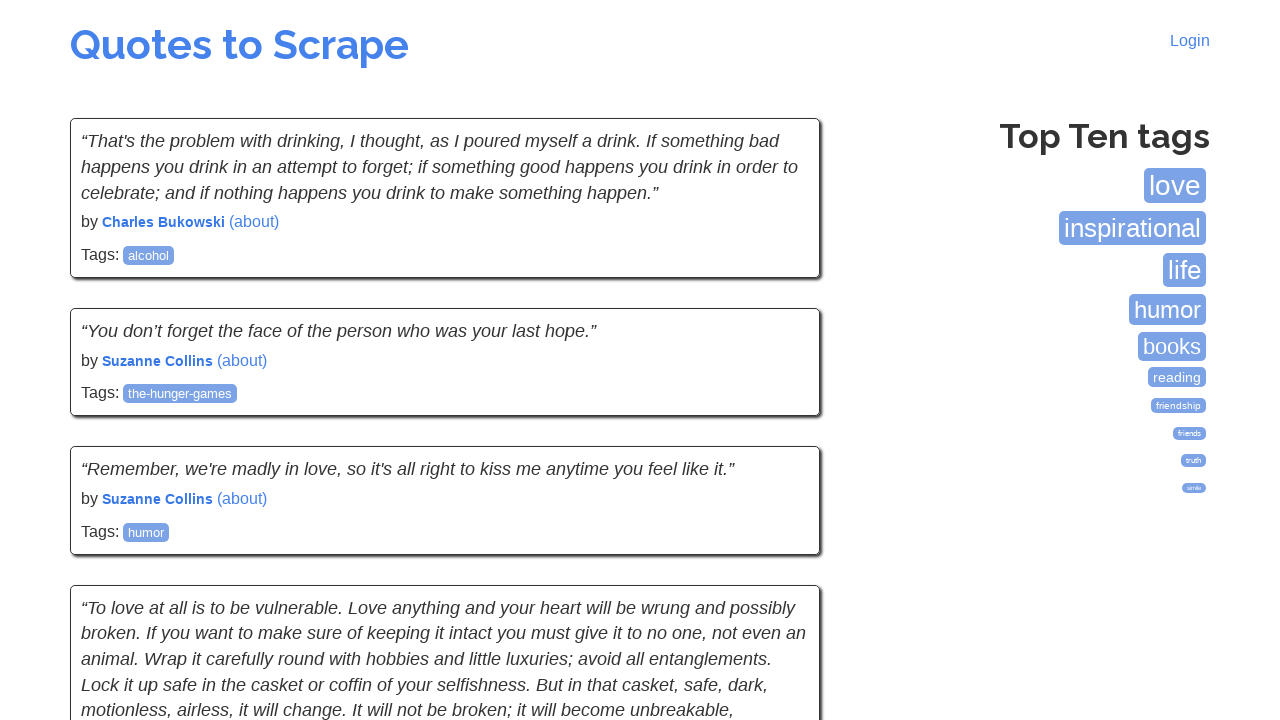

Queried for Next button existence
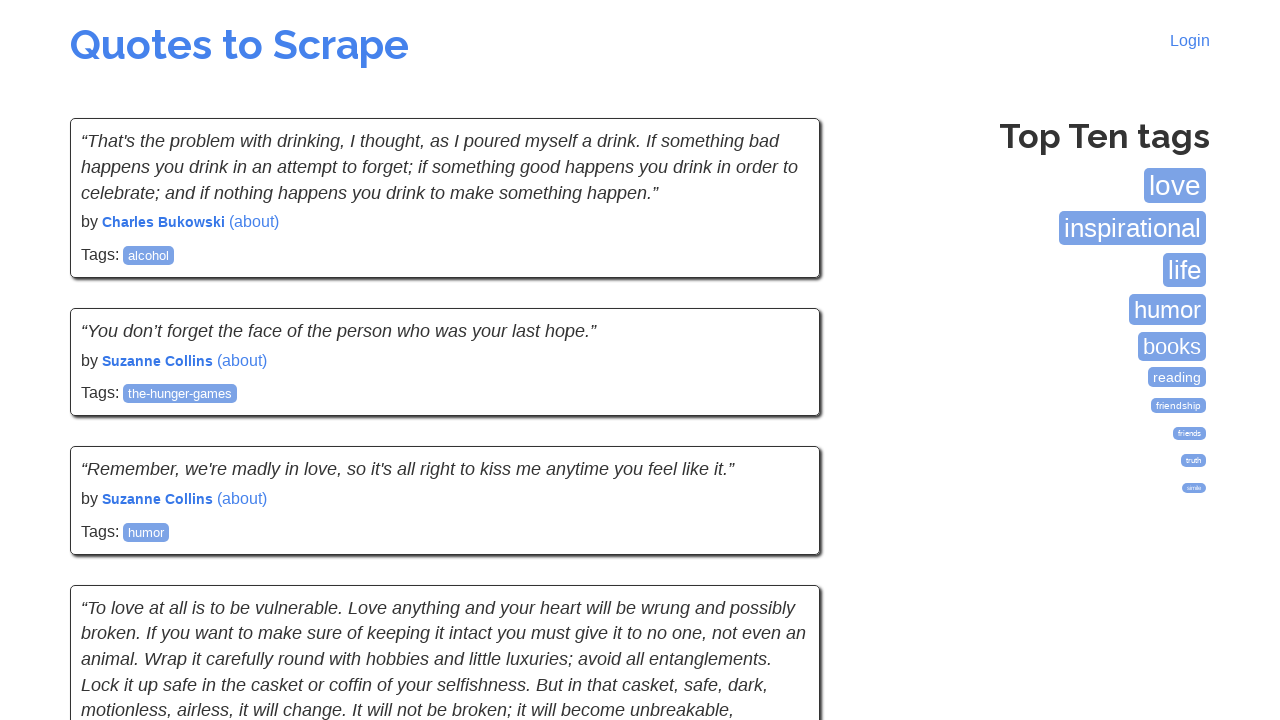

Clicked the Next button to navigate to the next page at (778, 542) on .next a
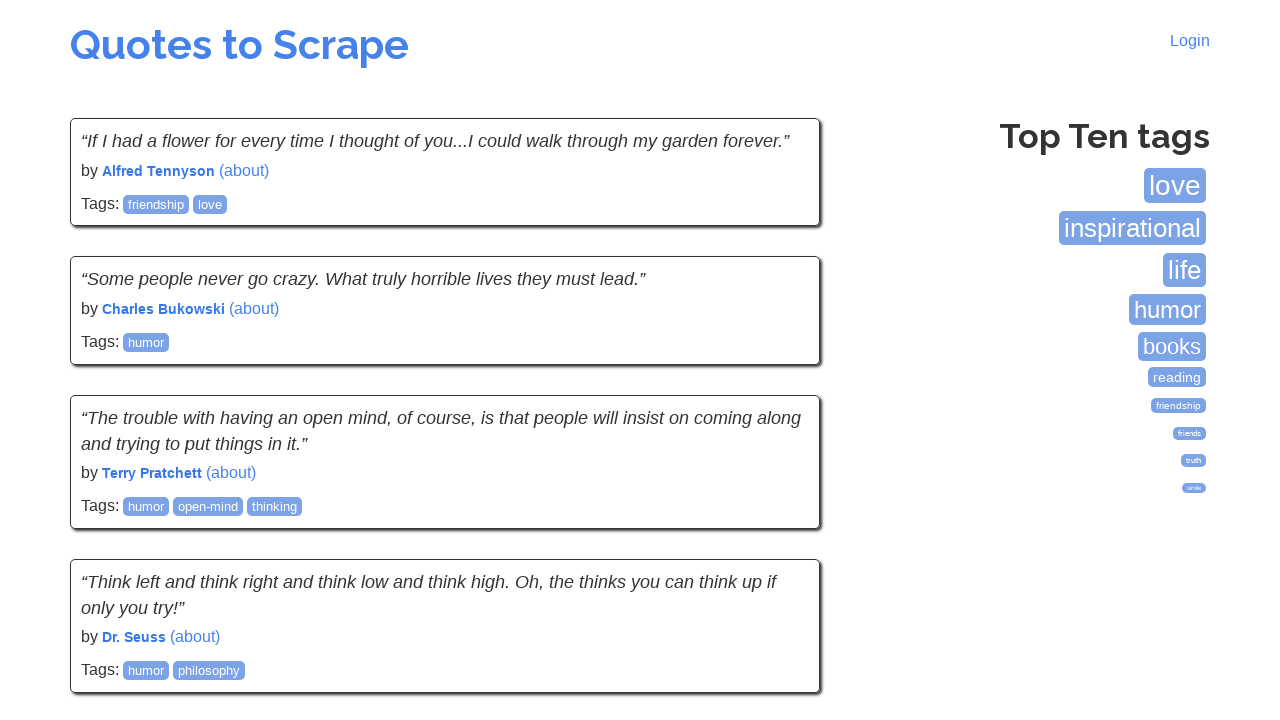

Waited for the next page to load (networkidle)
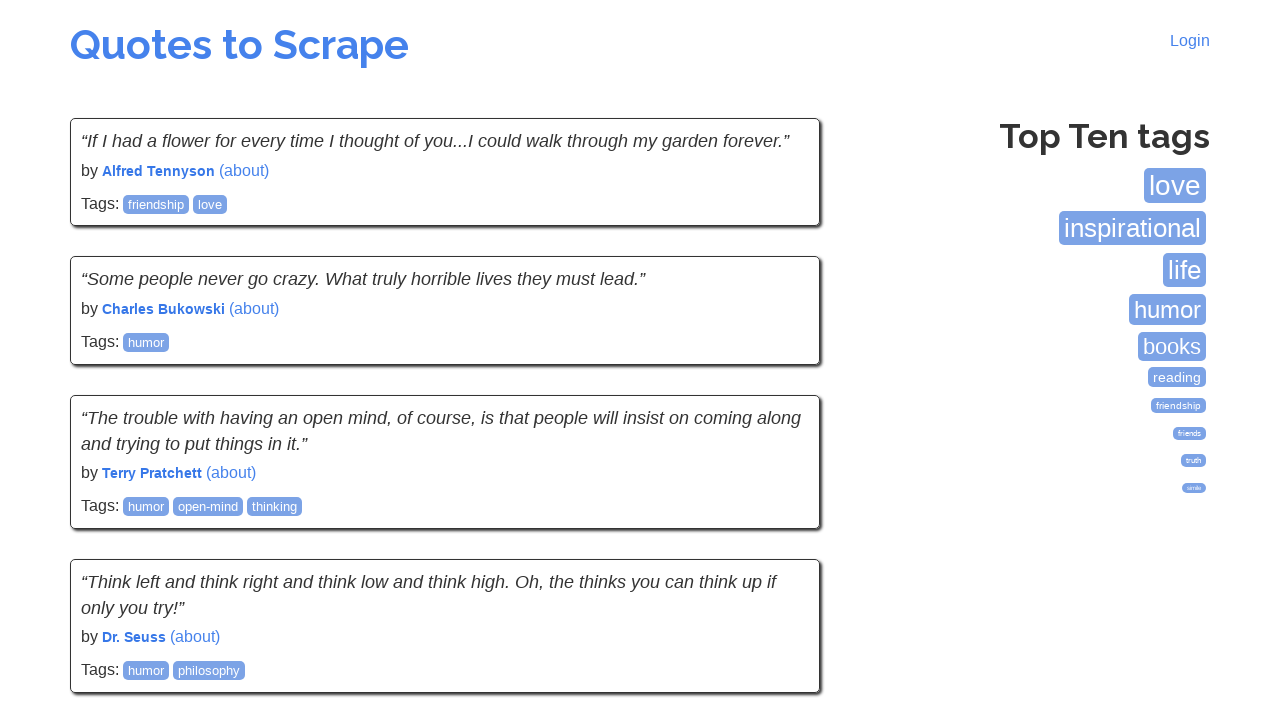

Waited for quotes to load on the page
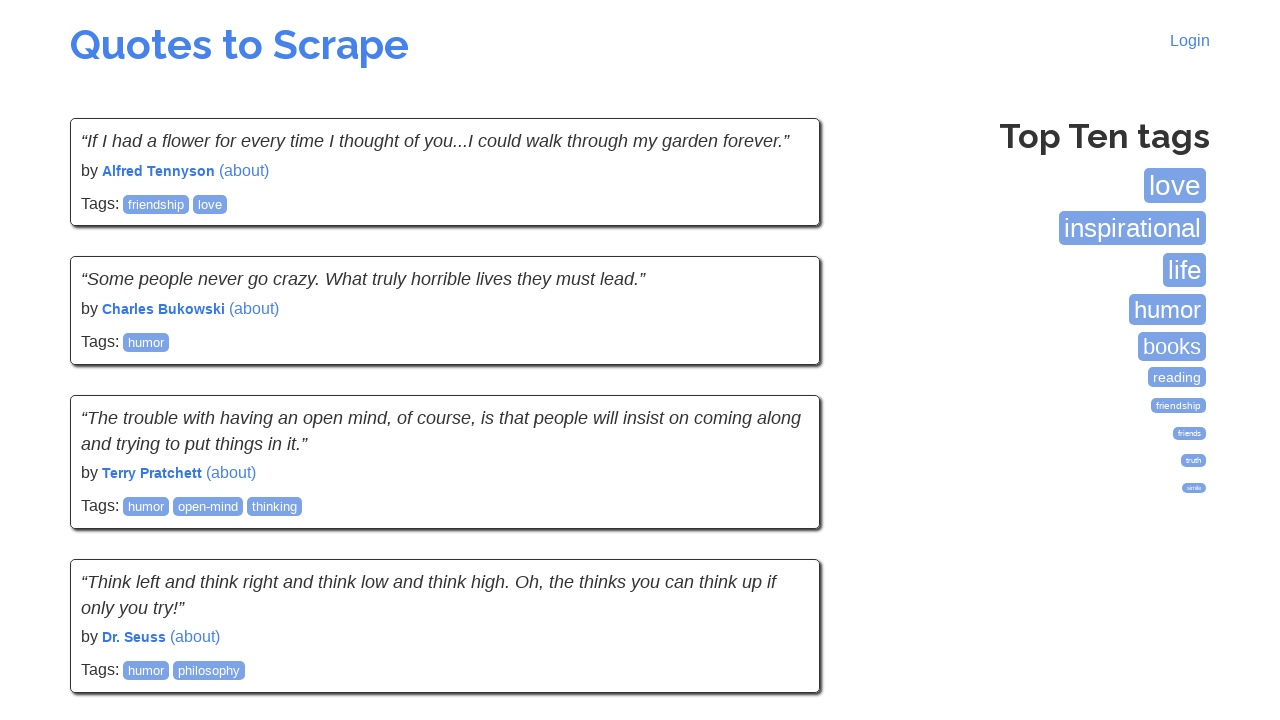

Queried for Next button existence
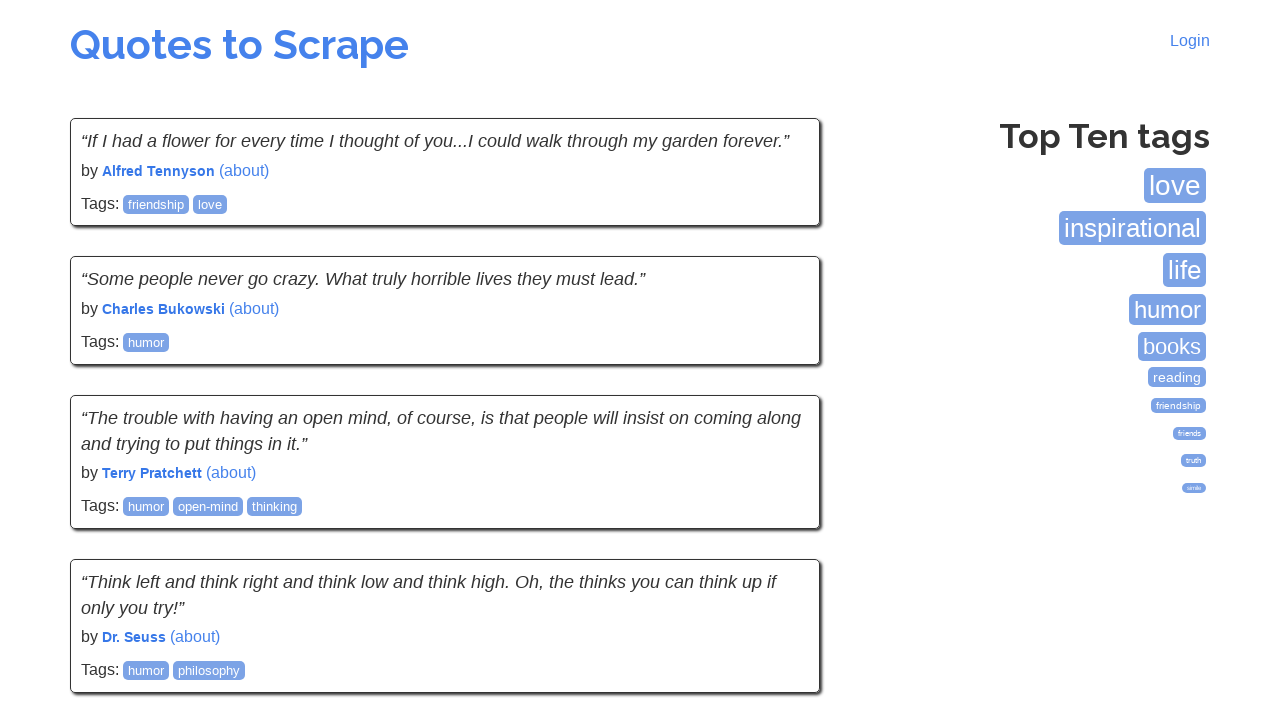

Clicked the Next button to navigate to the next page at (778, 542) on .next a
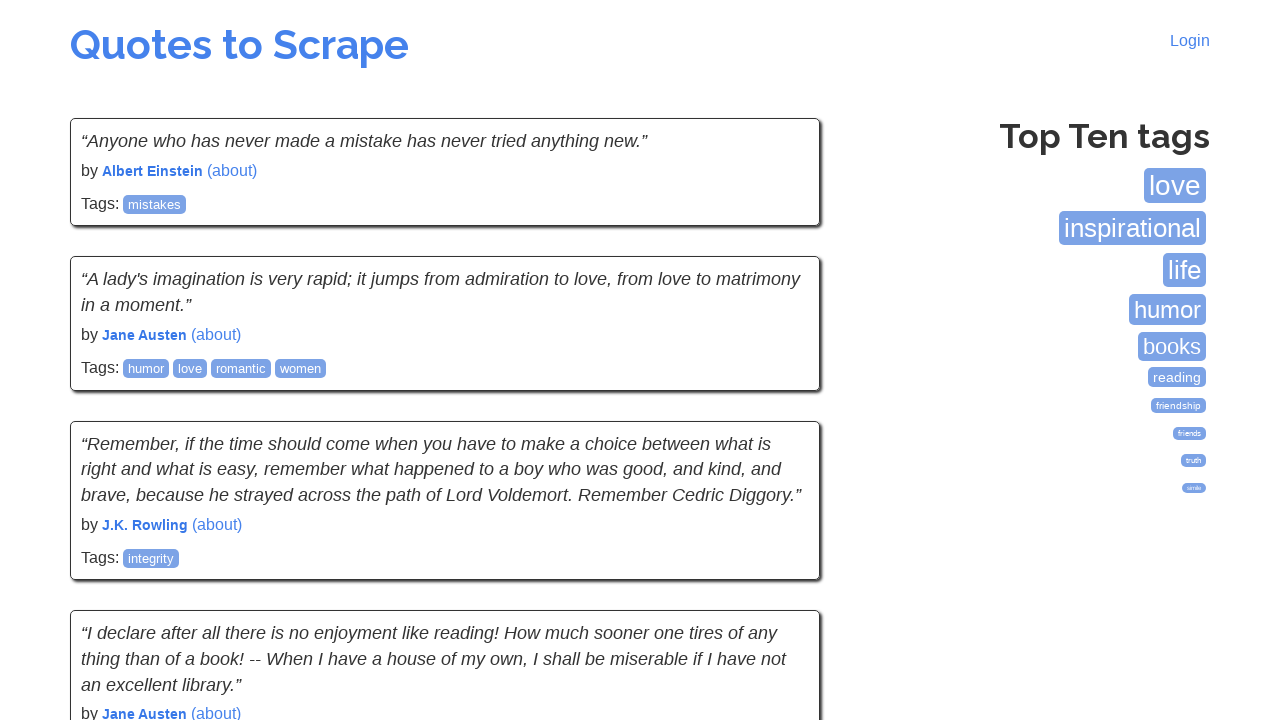

Waited for the next page to load (networkidle)
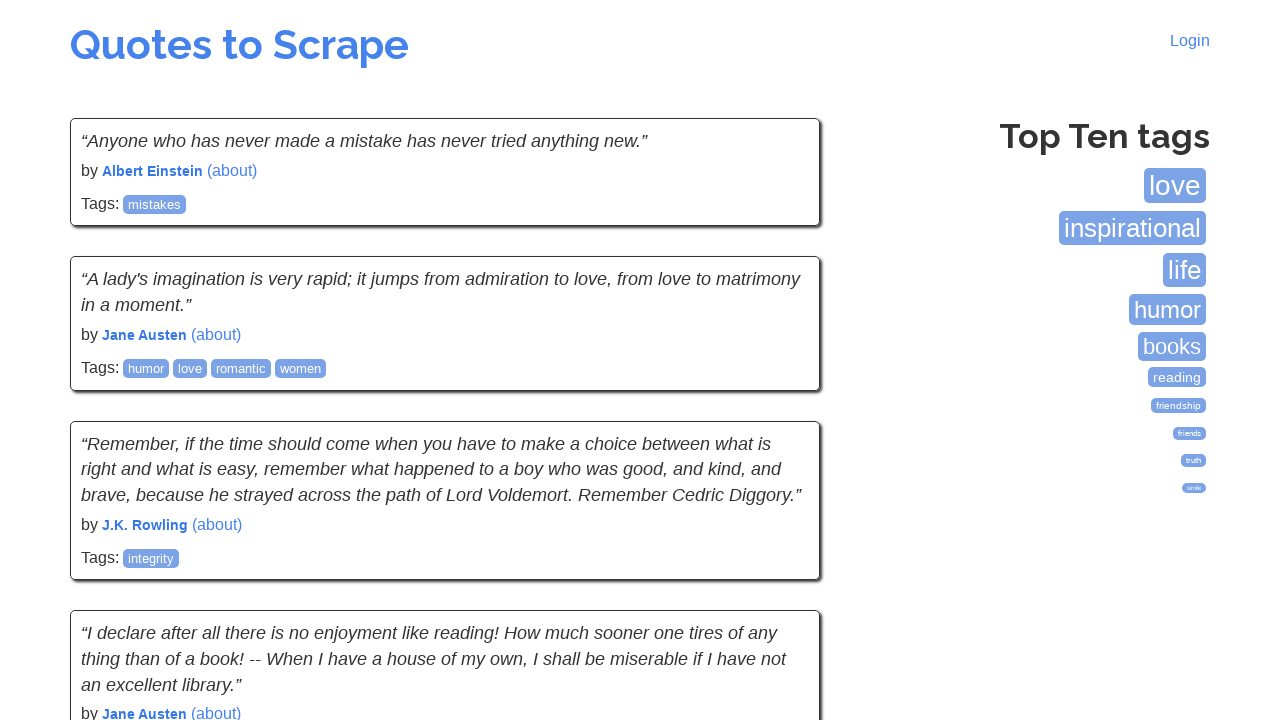

Waited for quotes to load on the page
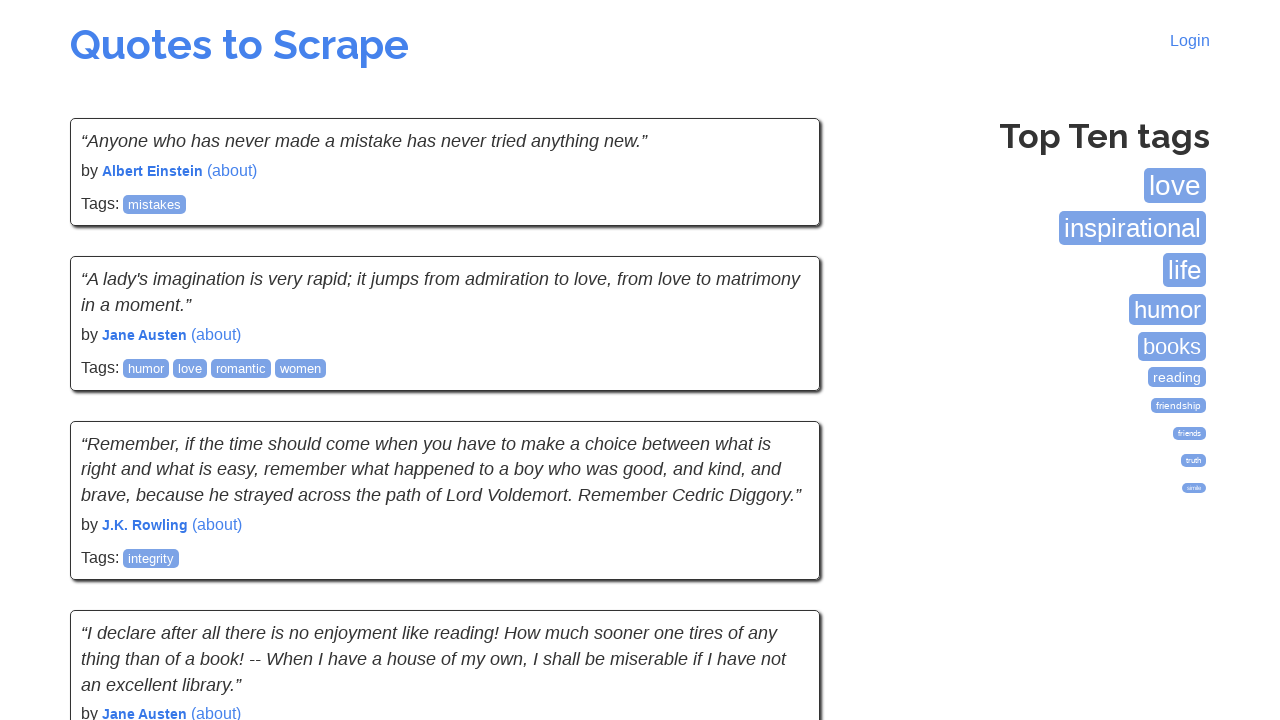

Queried for Next button existence
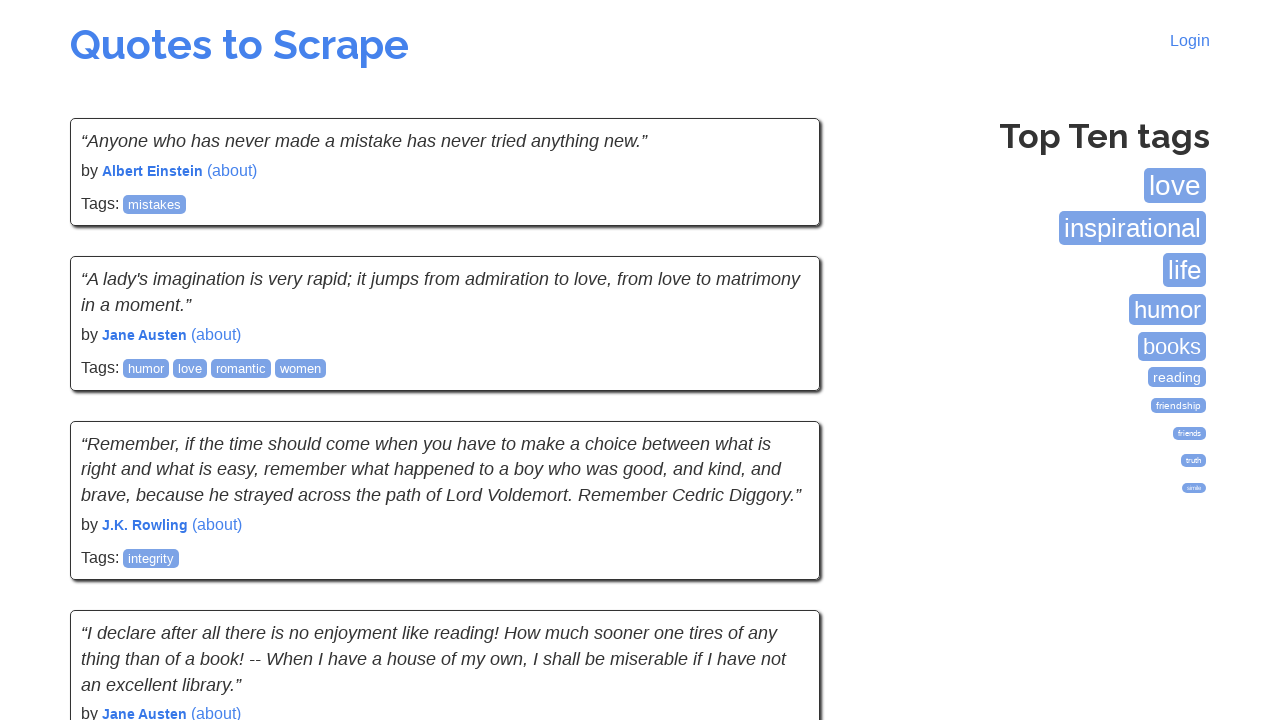

Clicked the Next button to navigate to the next page at (778, 542) on .next a
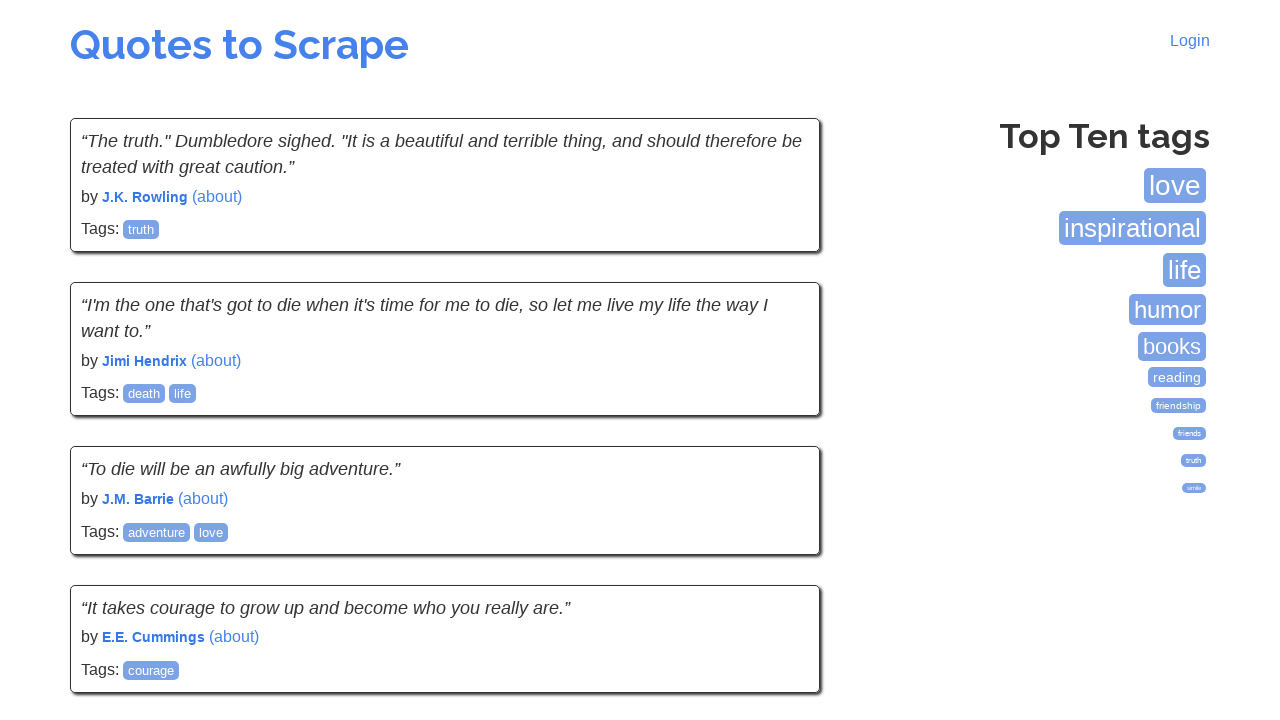

Waited for the next page to load (networkidle)
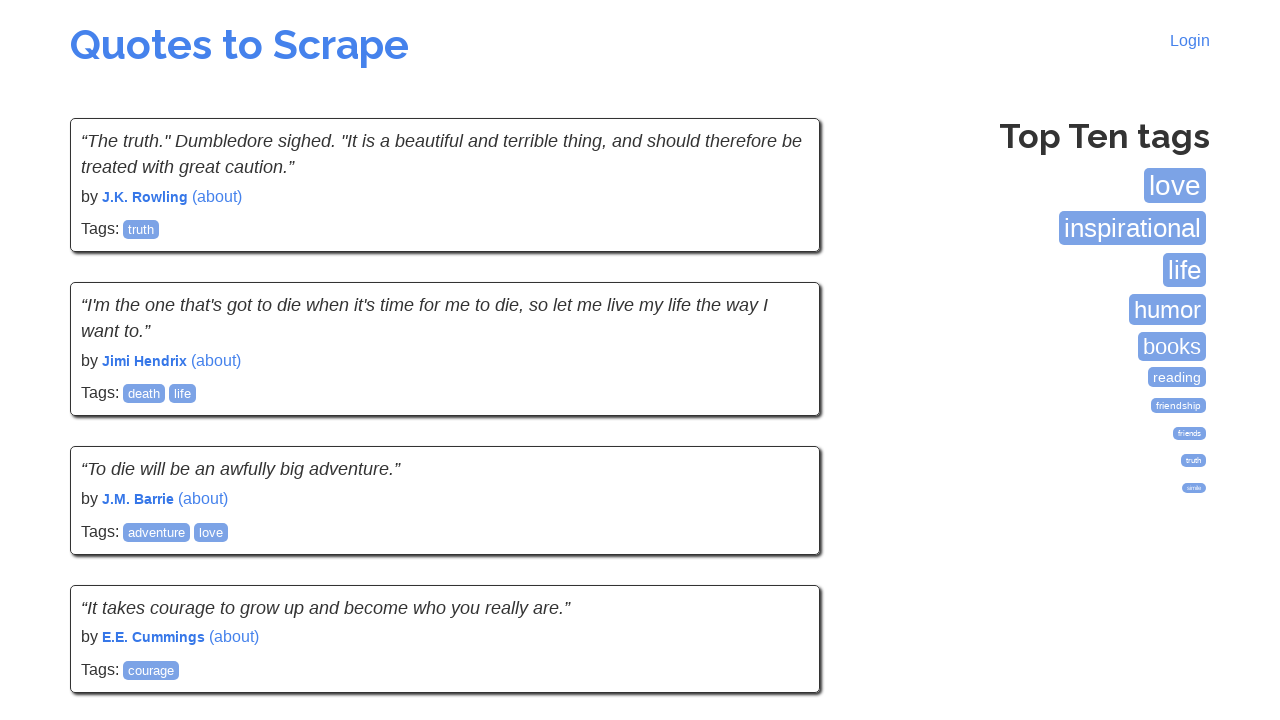

Waited for quotes to load on the page
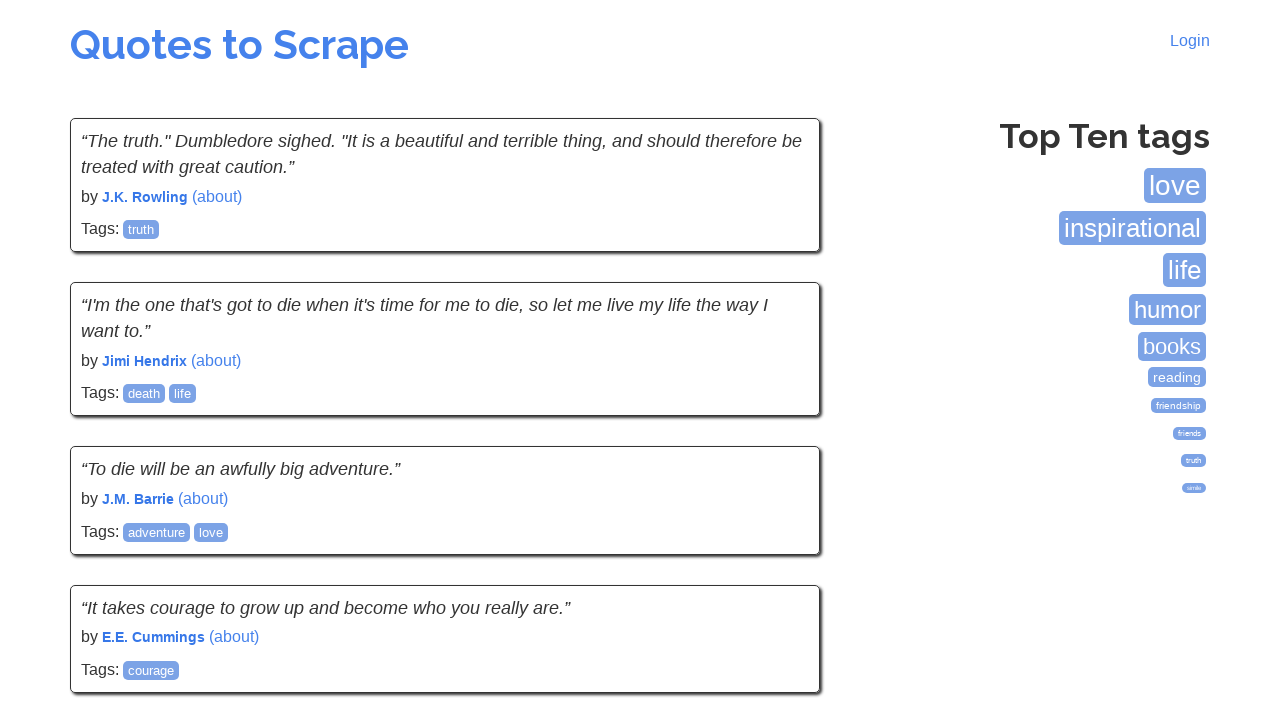

Queried for Next button existence
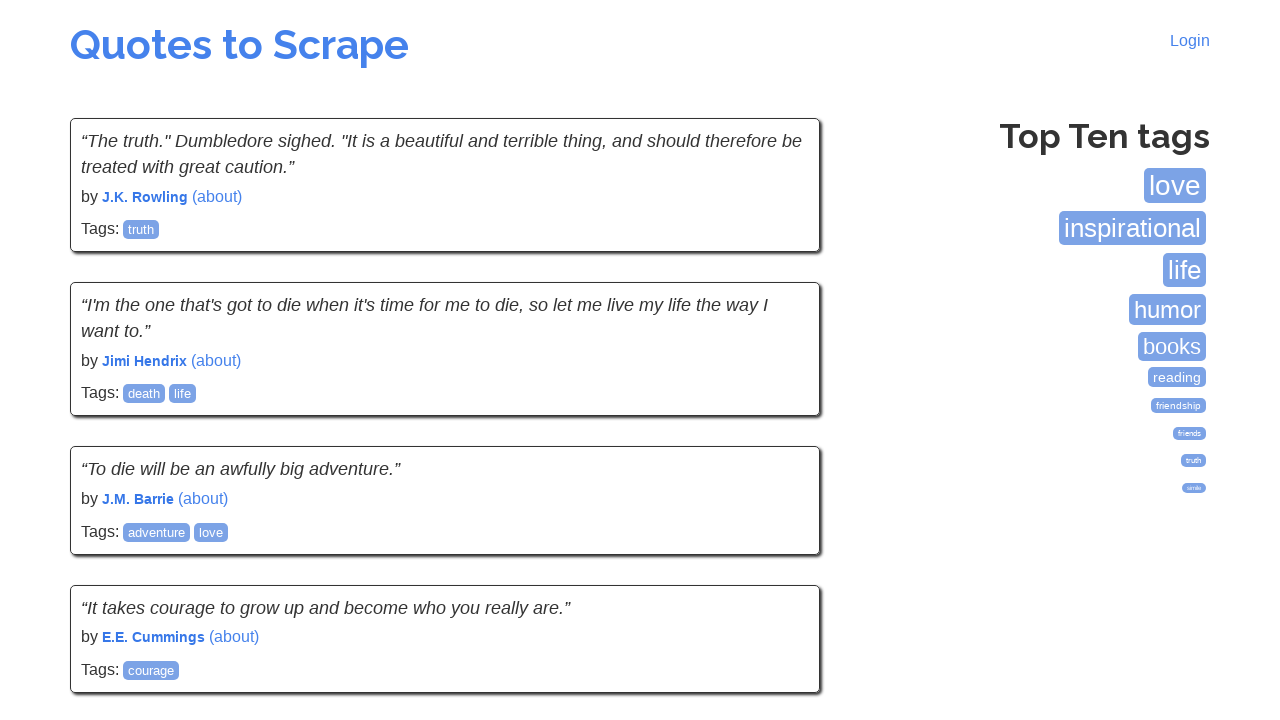

No Next button found - reached the last page, exiting loop
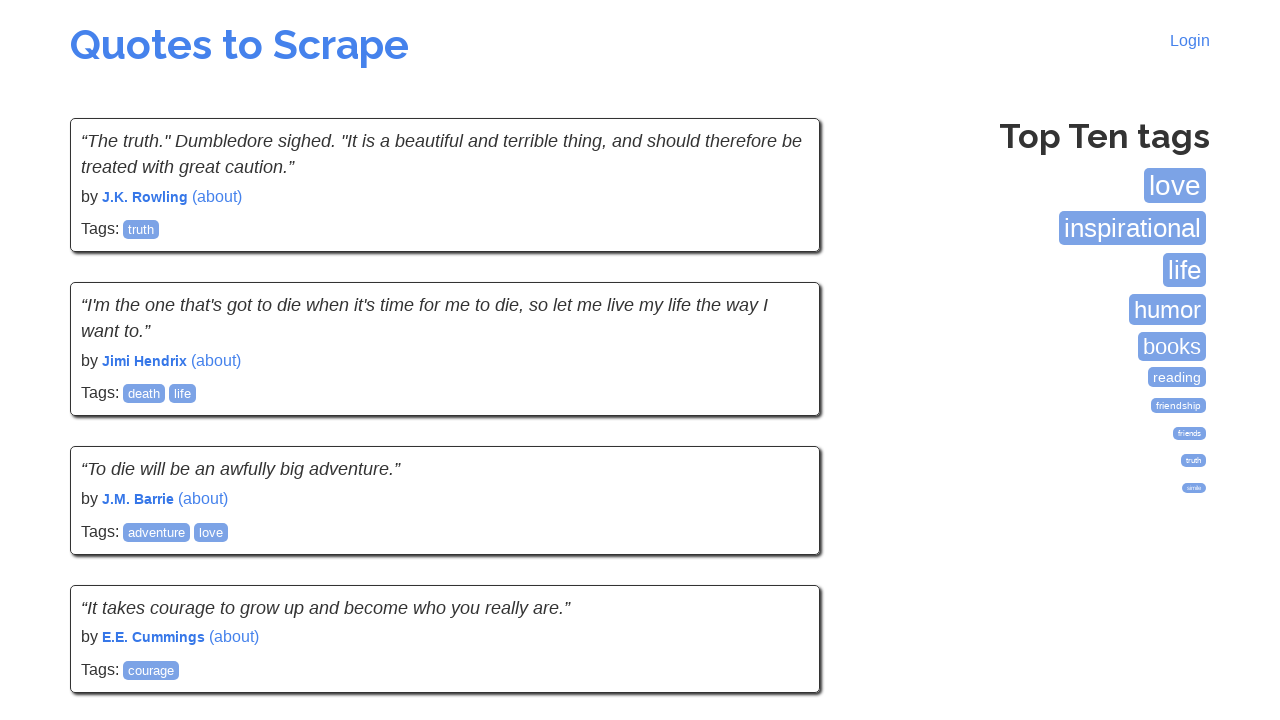

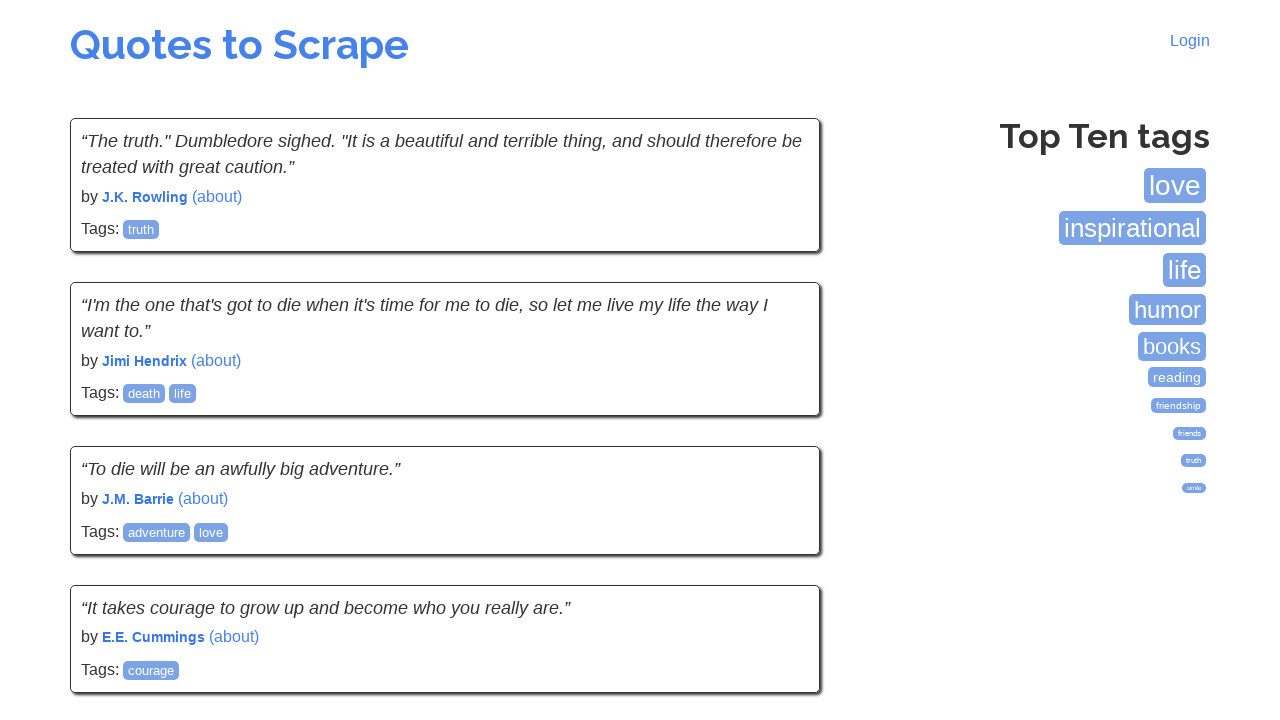